Tests infinite scroll functionality on a Chinese news site by scrolling down multiple times to trigger lazy loading of content and verifying that news items load.

Starting URL: https://piyao.sina.cn/

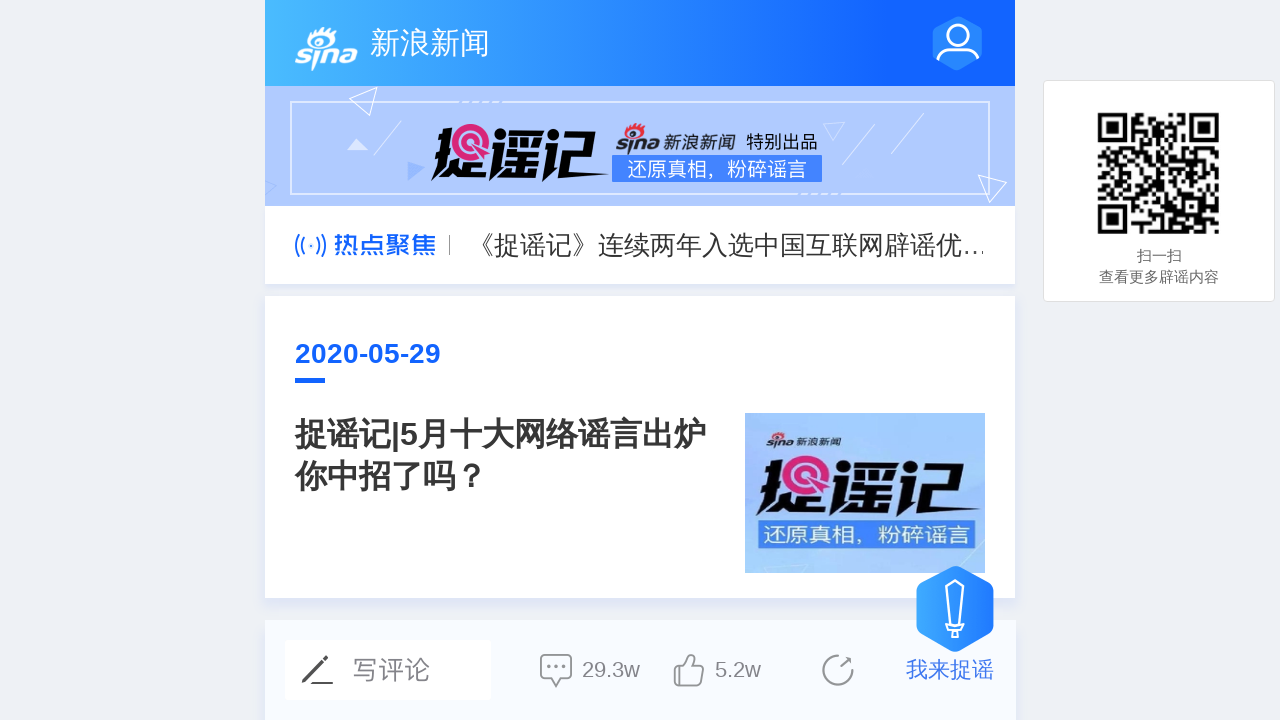

Waited for page to reach networkidle state
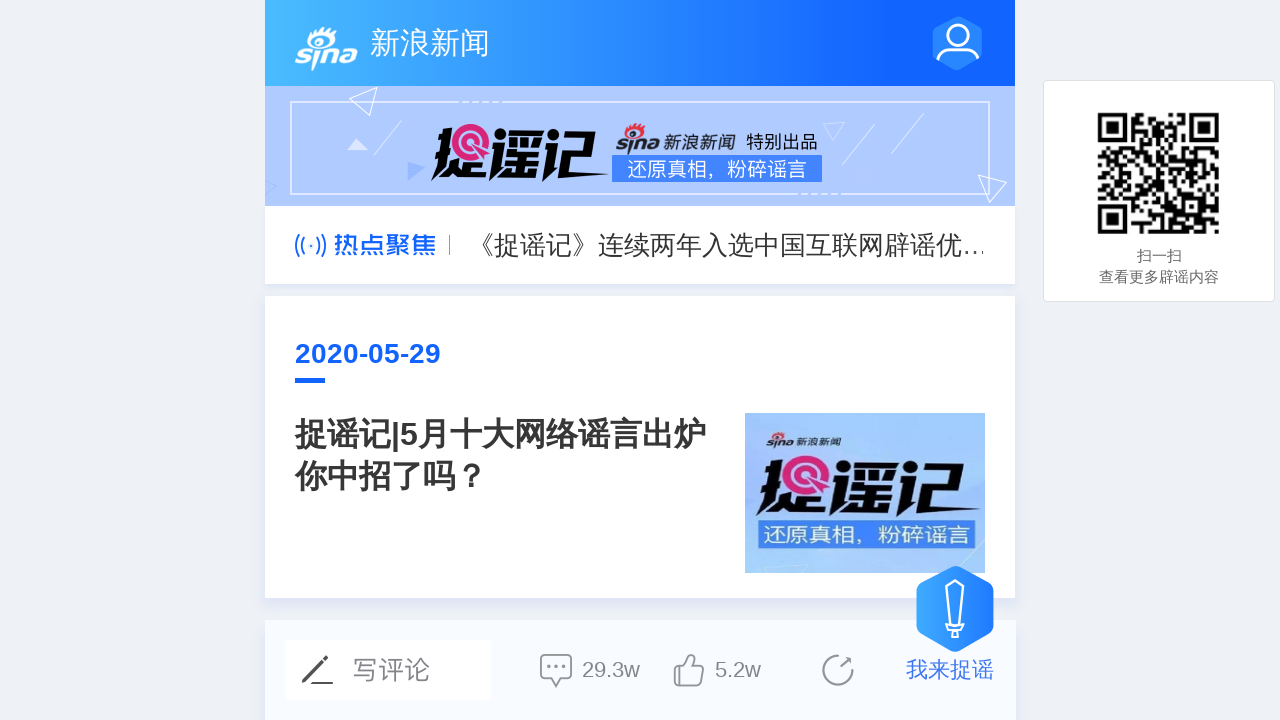

Scrolled to bottom of page (iteration 1/30)
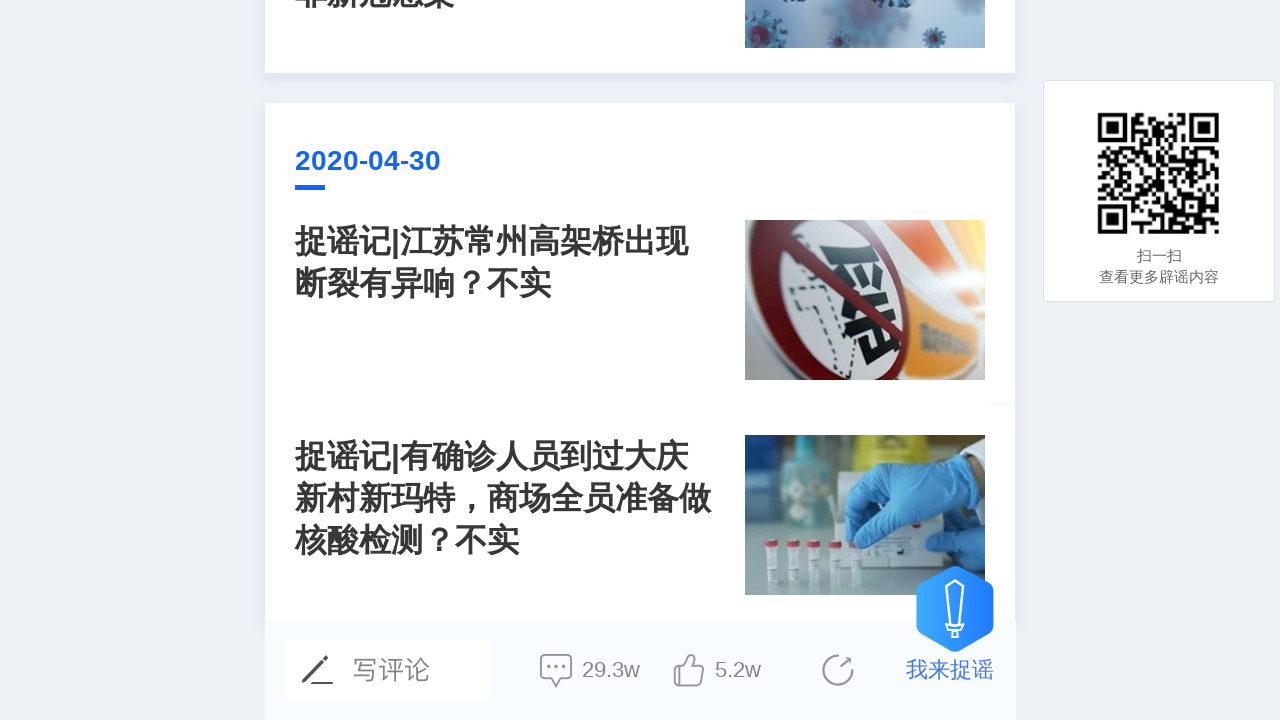

Waited 2 seconds for lazy-loaded content to load (iteration 1/30)
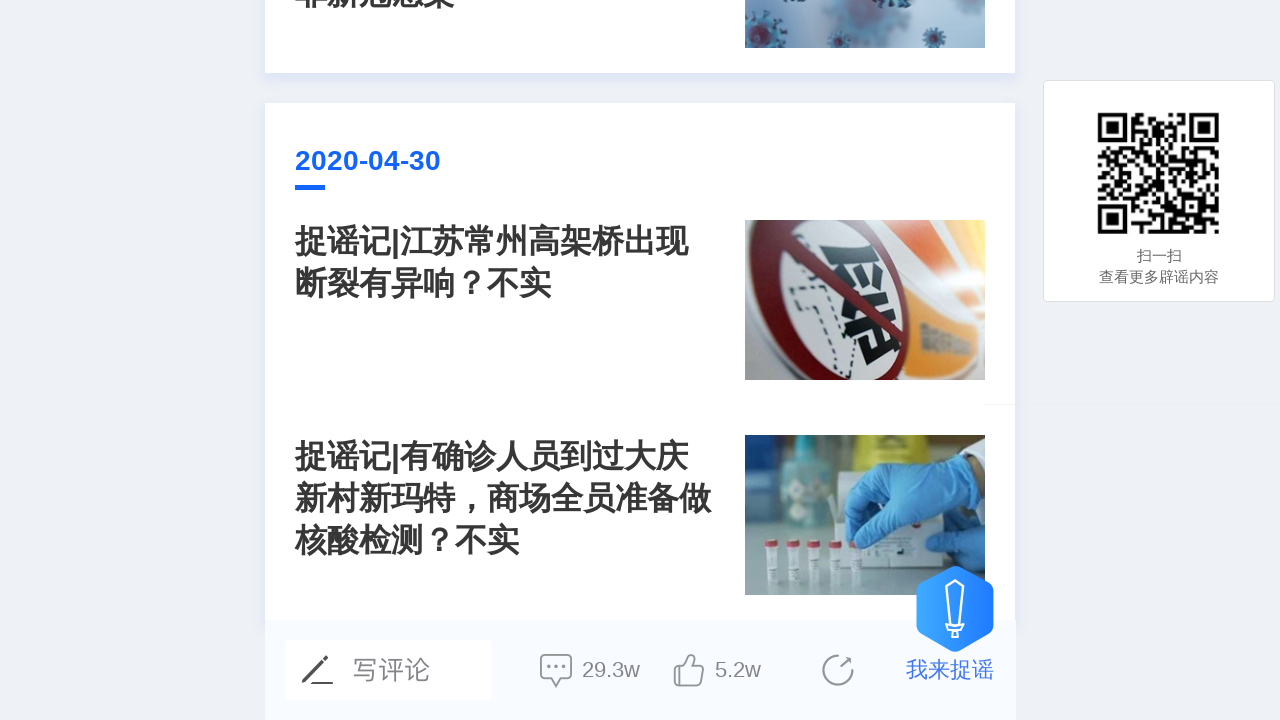

Scrolled to bottom of page (iteration 2/30)
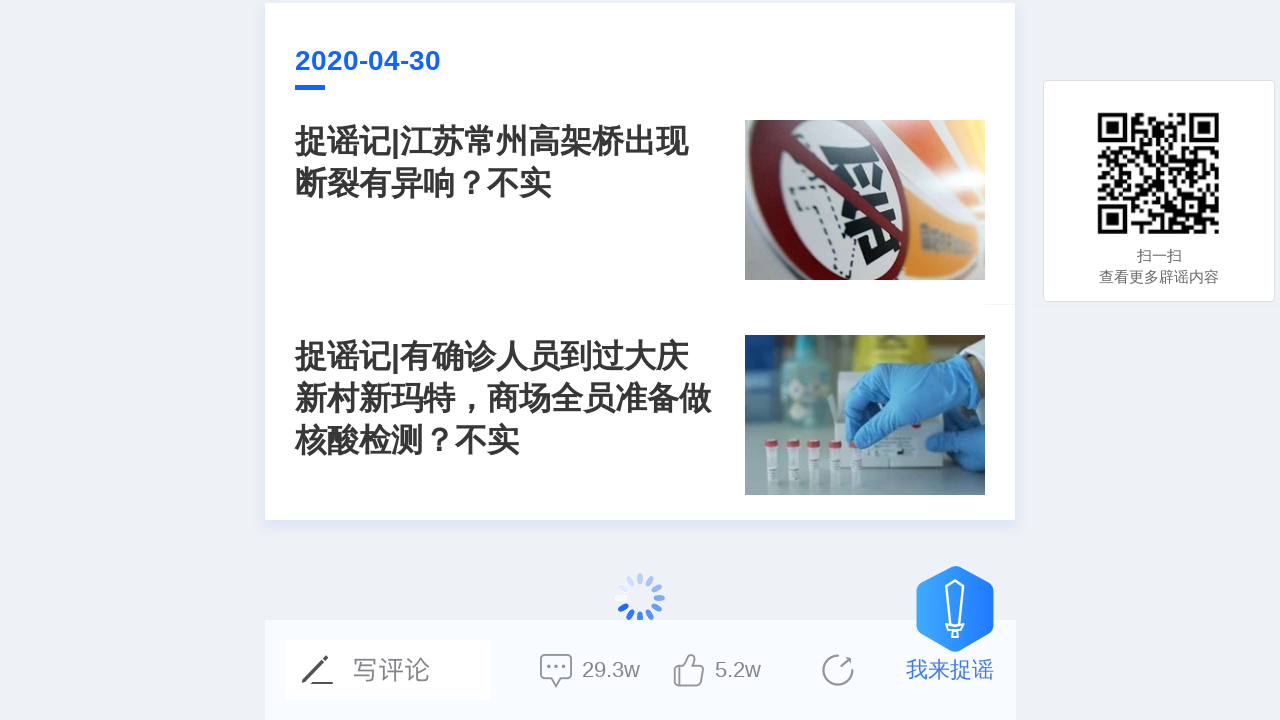

Waited 2 seconds for lazy-loaded content to load (iteration 2/30)
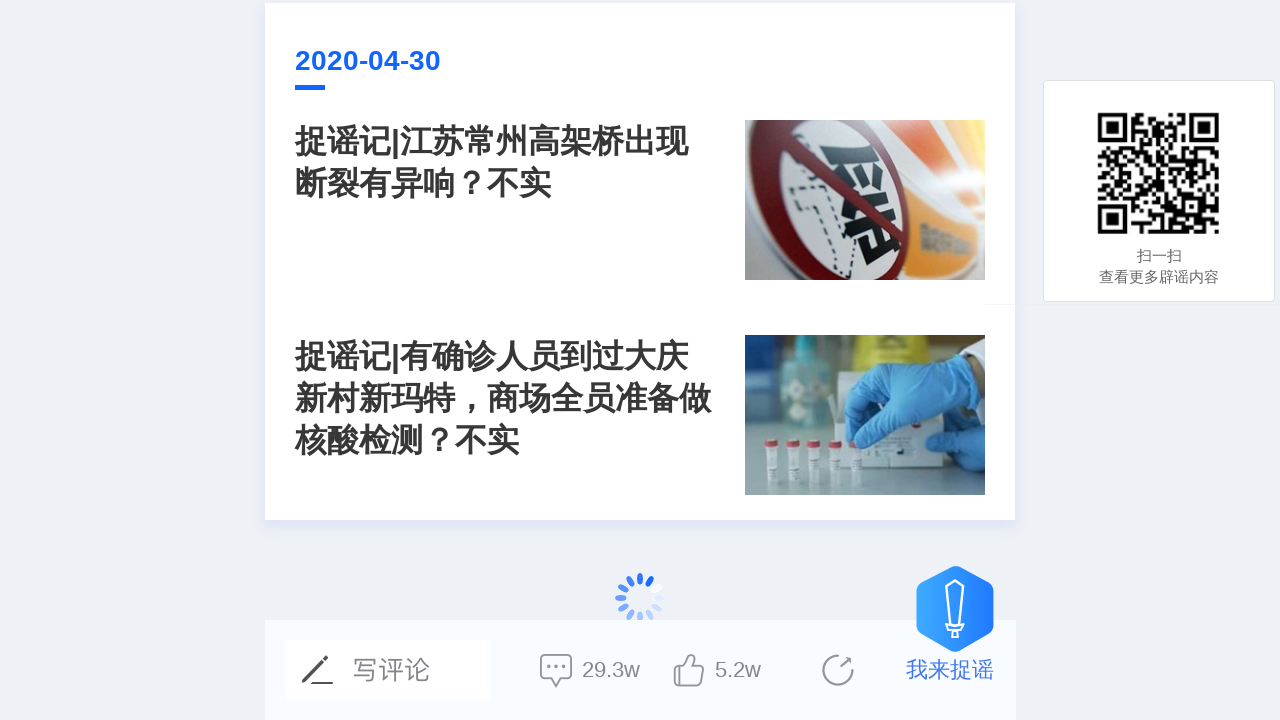

Scrolled to bottom of page (iteration 3/30)
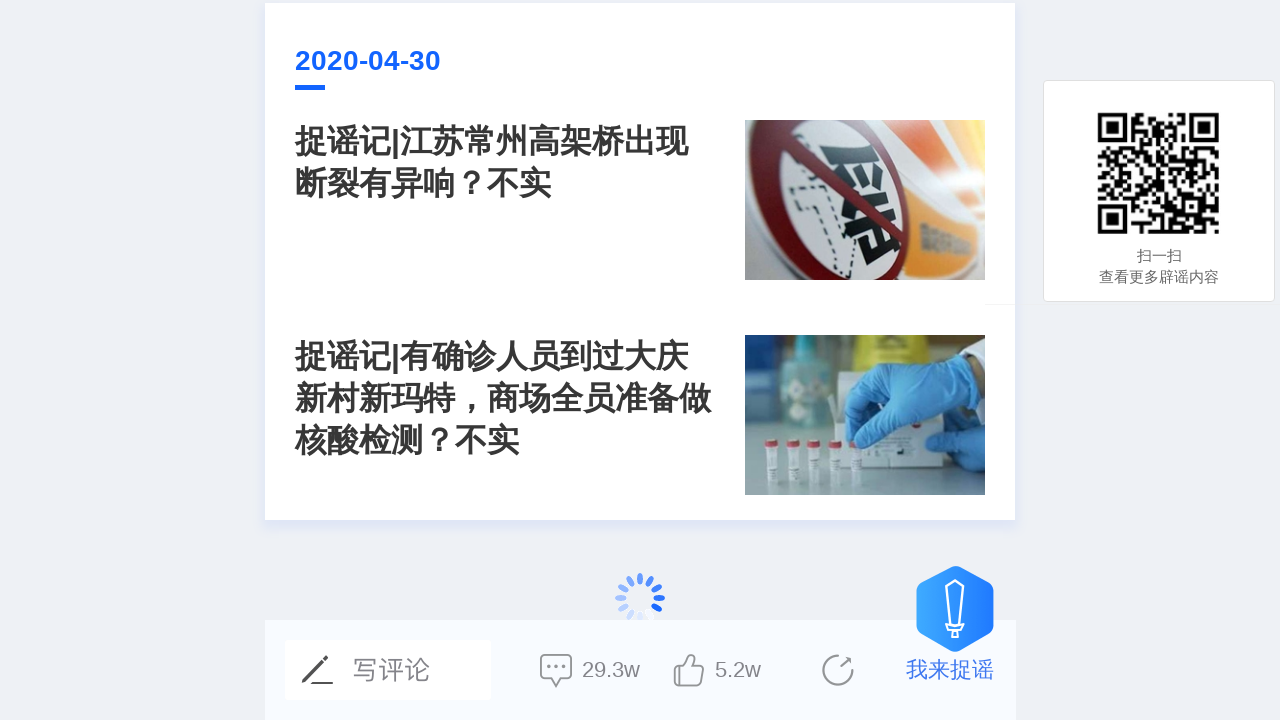

Waited 2 seconds for lazy-loaded content to load (iteration 3/30)
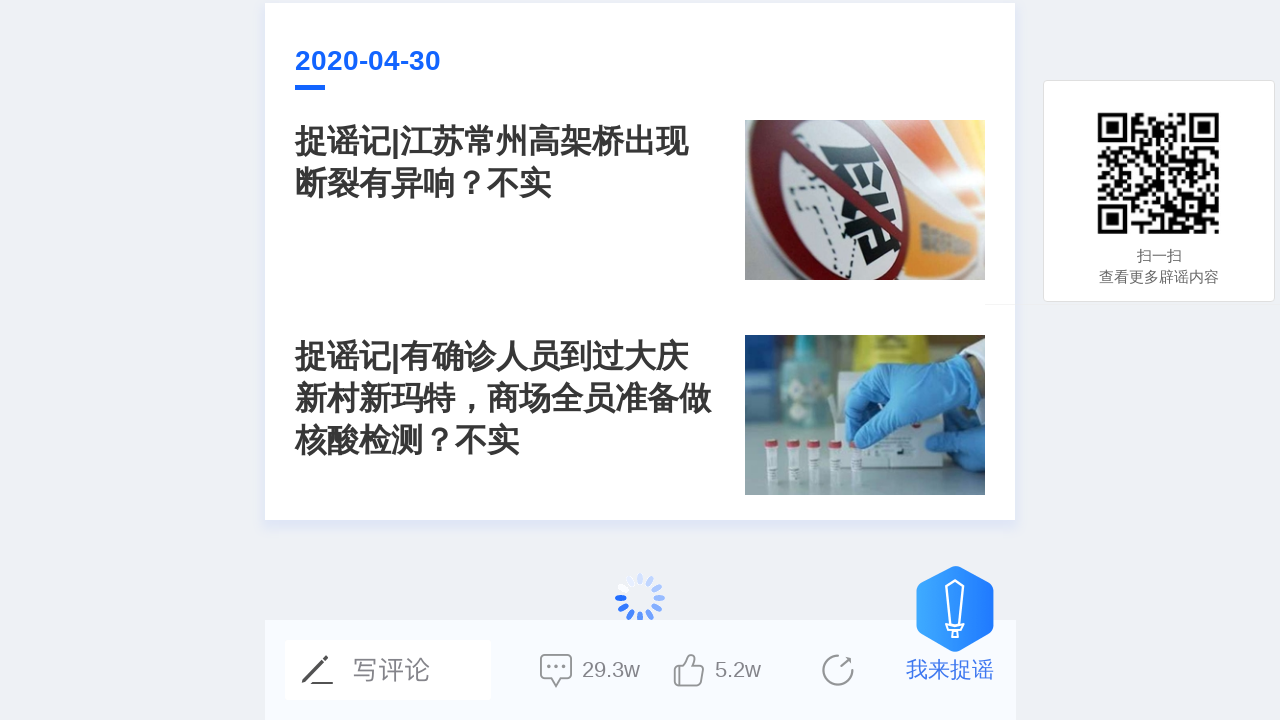

Scrolled to bottom of page (iteration 4/30)
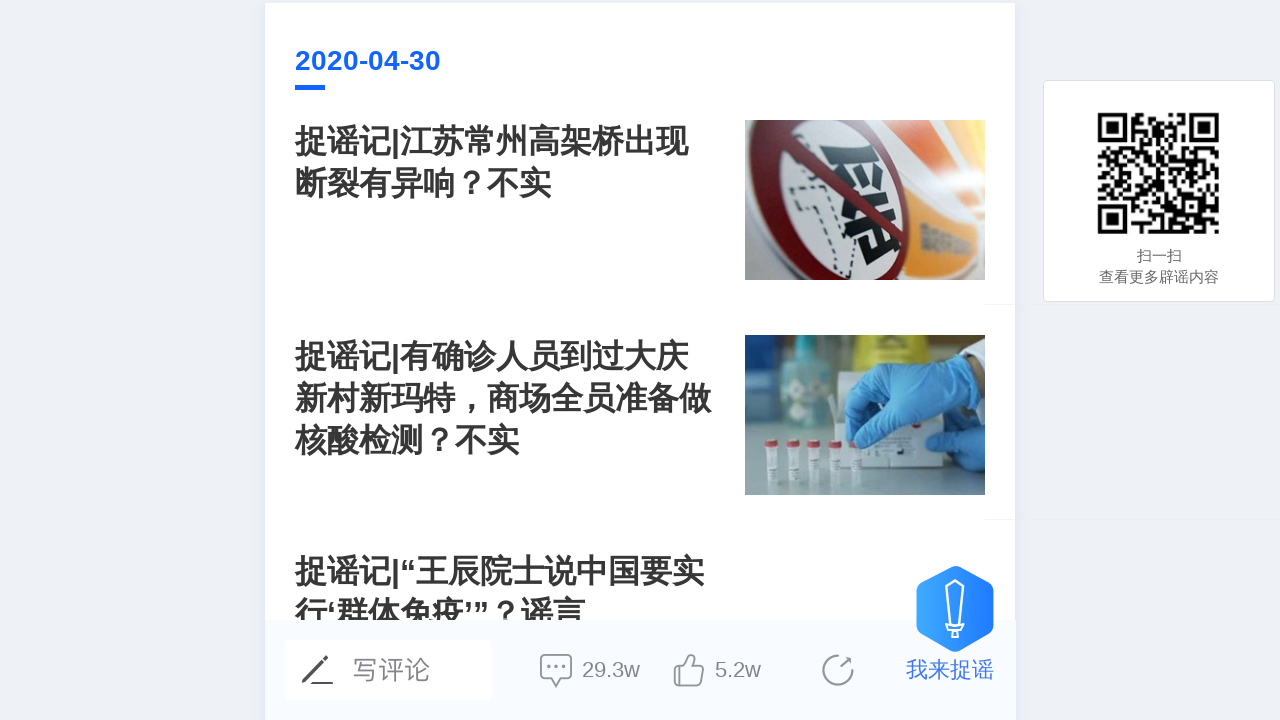

Waited 2 seconds for lazy-loaded content to load (iteration 4/30)
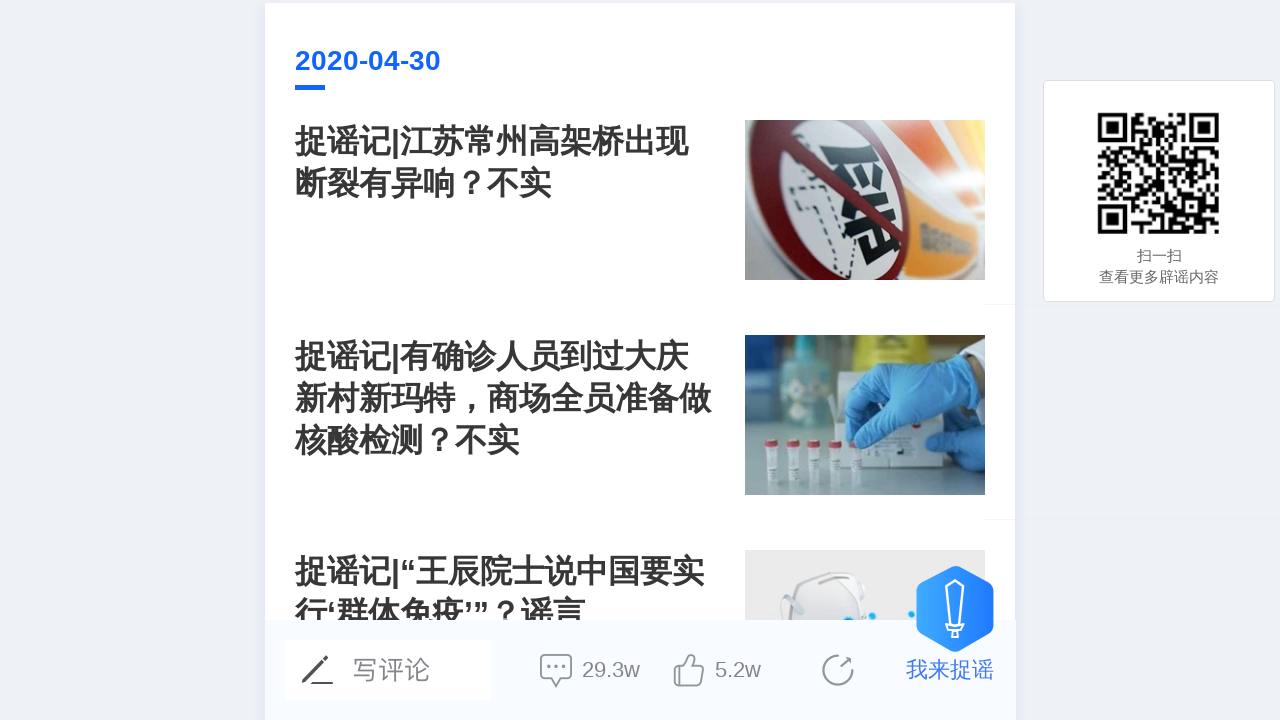

Scrolled to bottom of page (iteration 5/30)
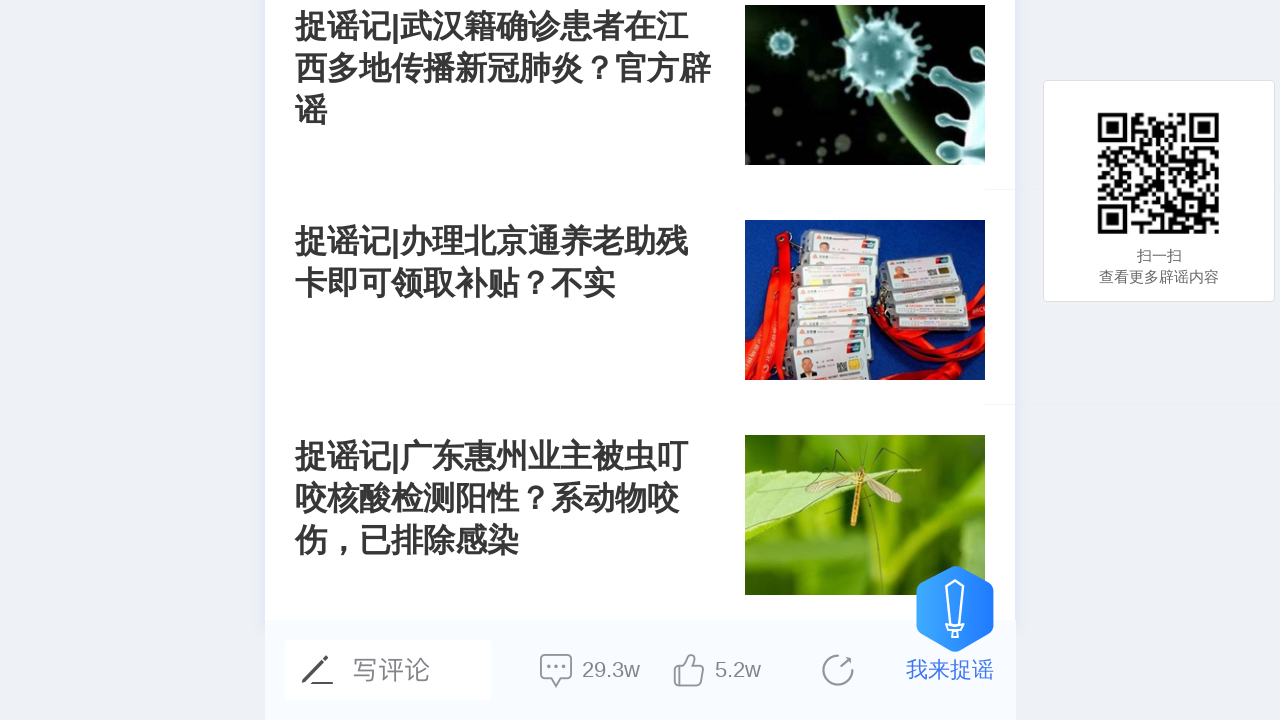

Waited 2 seconds for lazy-loaded content to load (iteration 5/30)
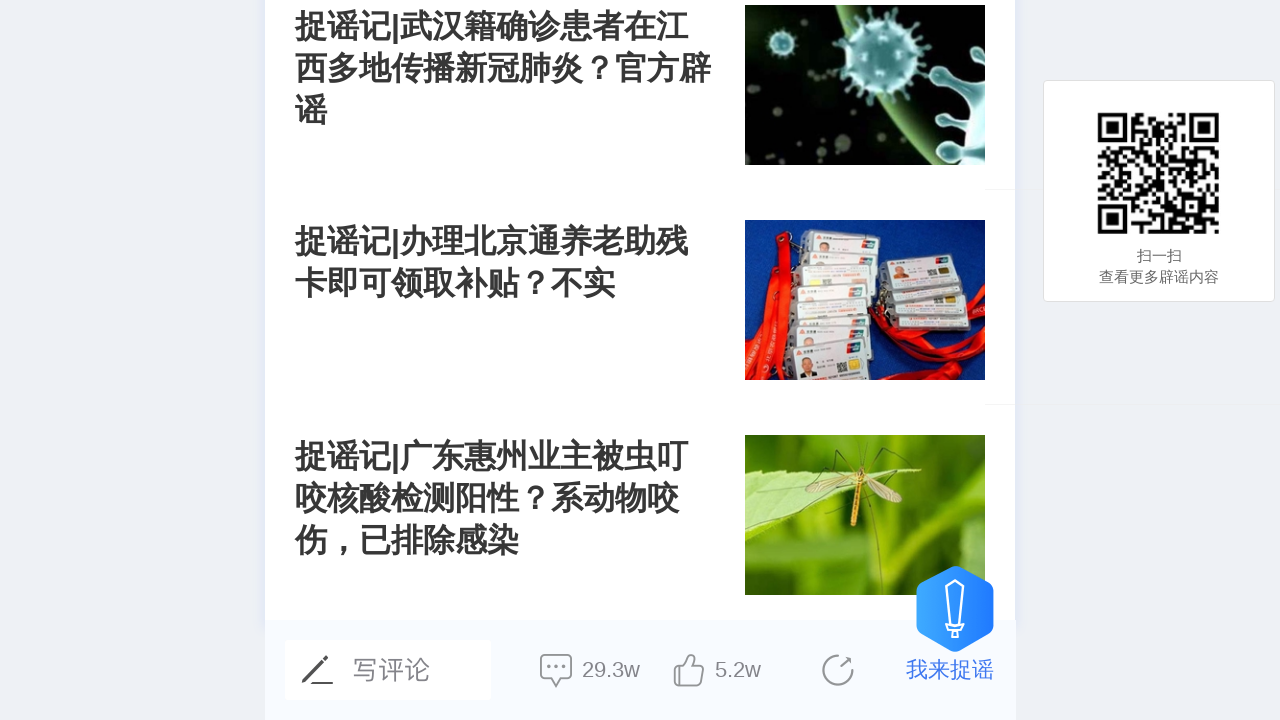

Scrolled to bottom of page (iteration 6/30)
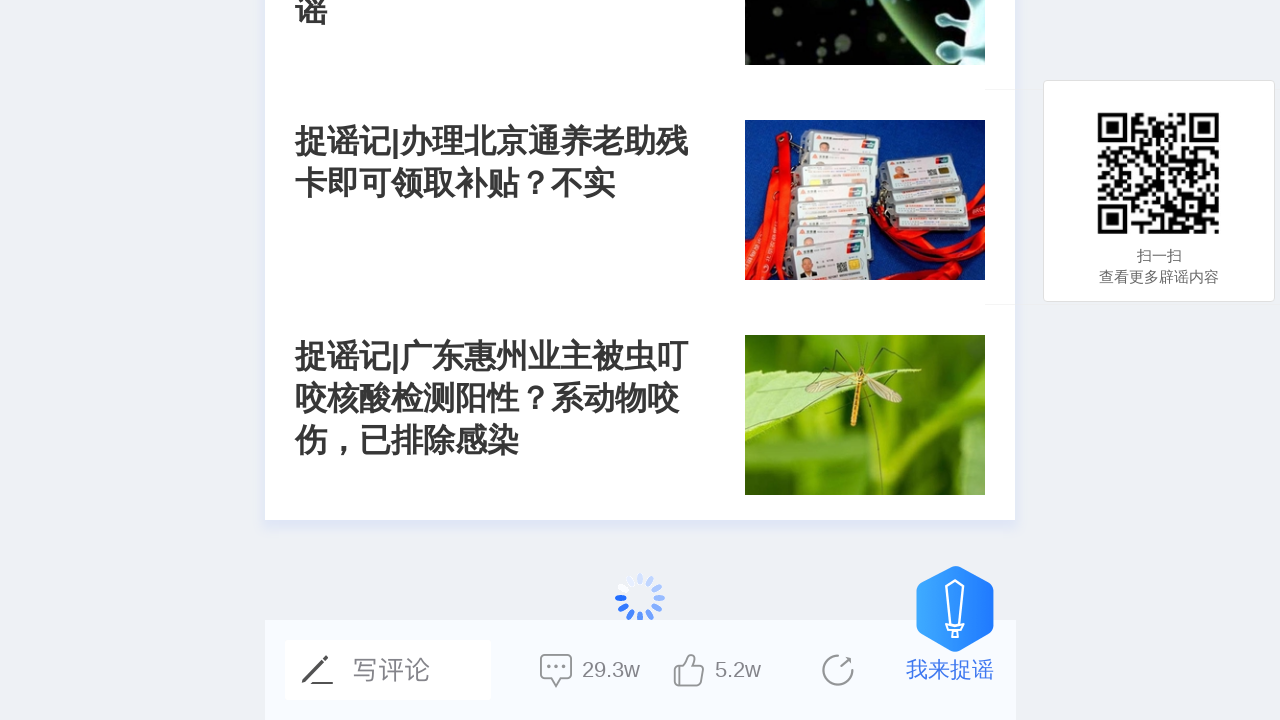

Waited 2 seconds for lazy-loaded content to load (iteration 6/30)
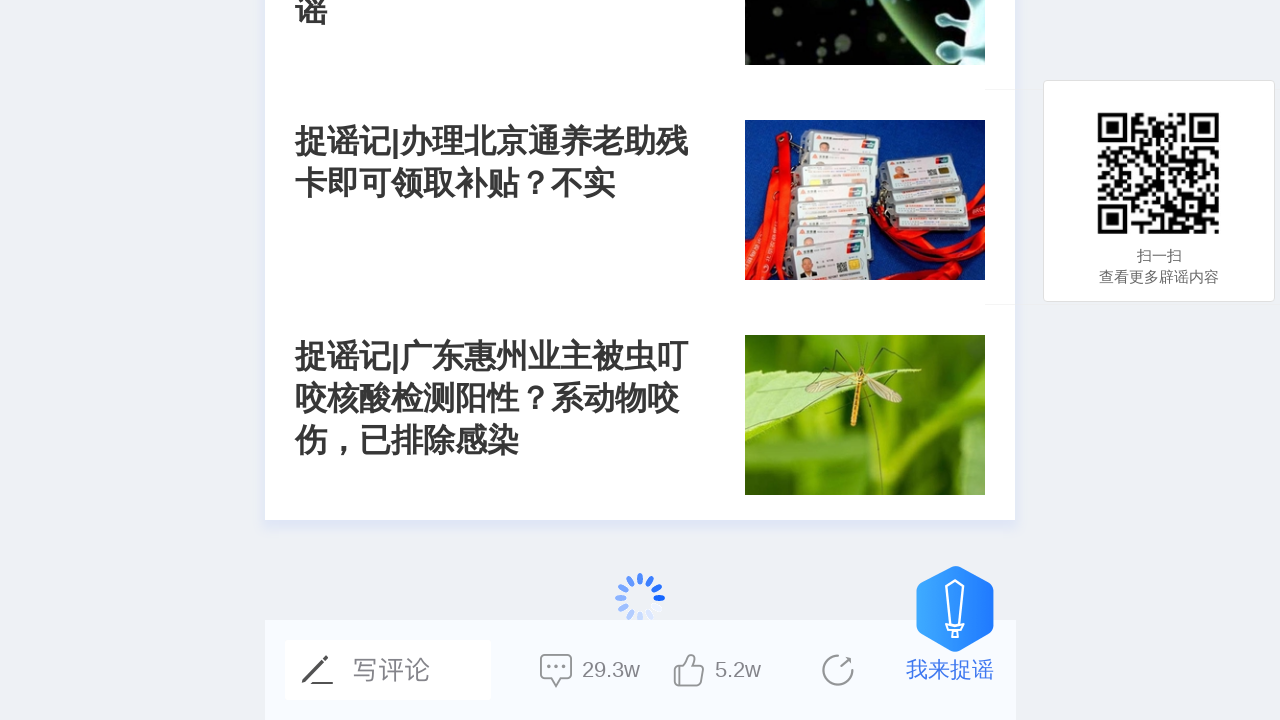

Scrolled to bottom of page (iteration 7/30)
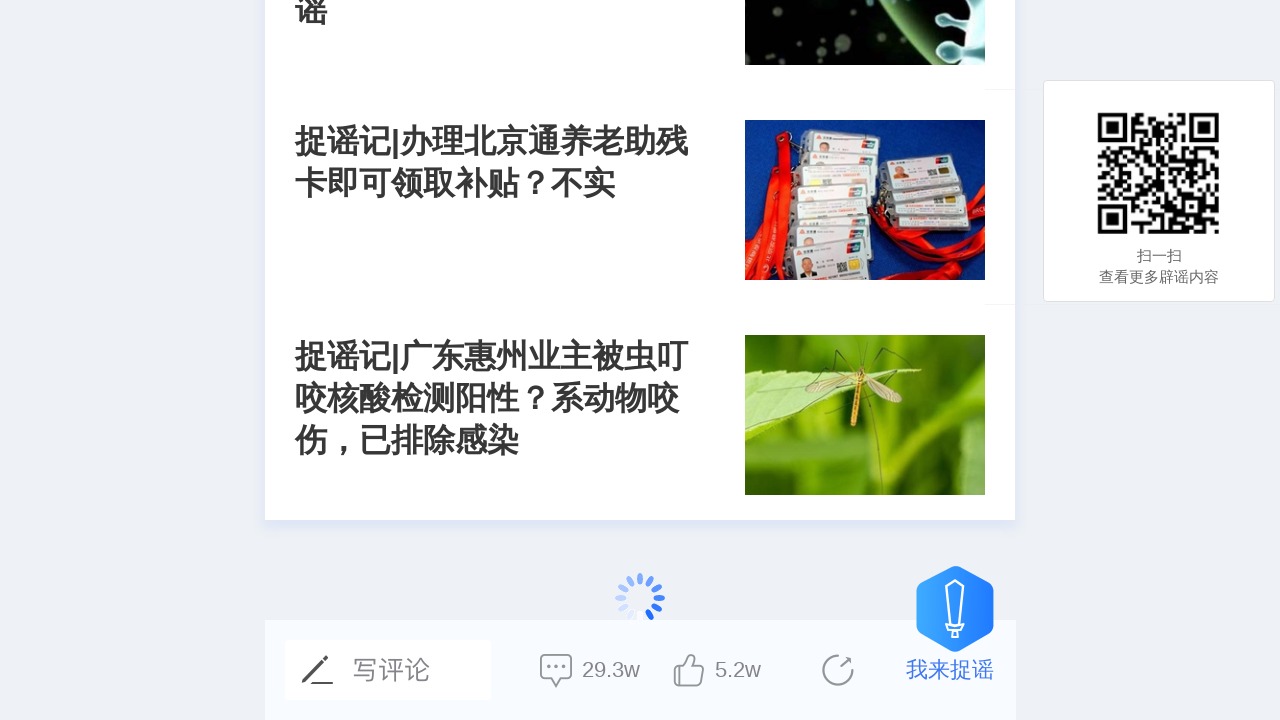

Waited 2 seconds for lazy-loaded content to load (iteration 7/30)
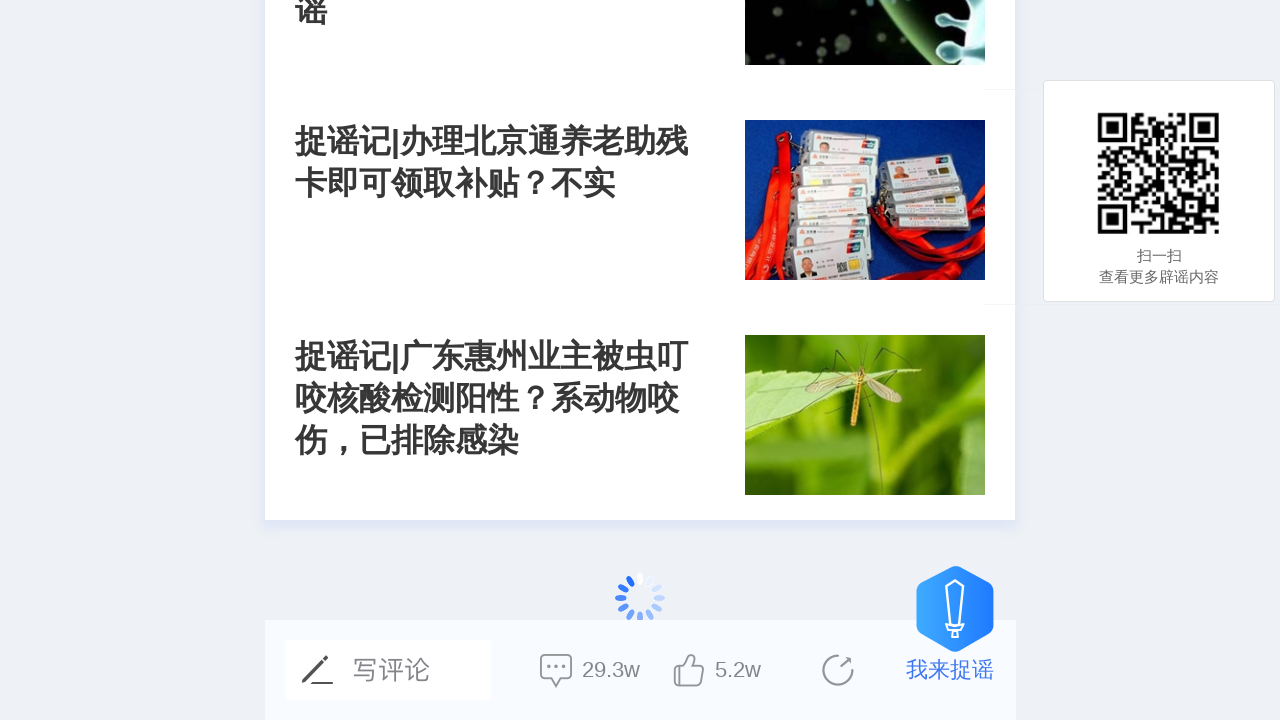

Scrolled to bottom of page (iteration 8/30)
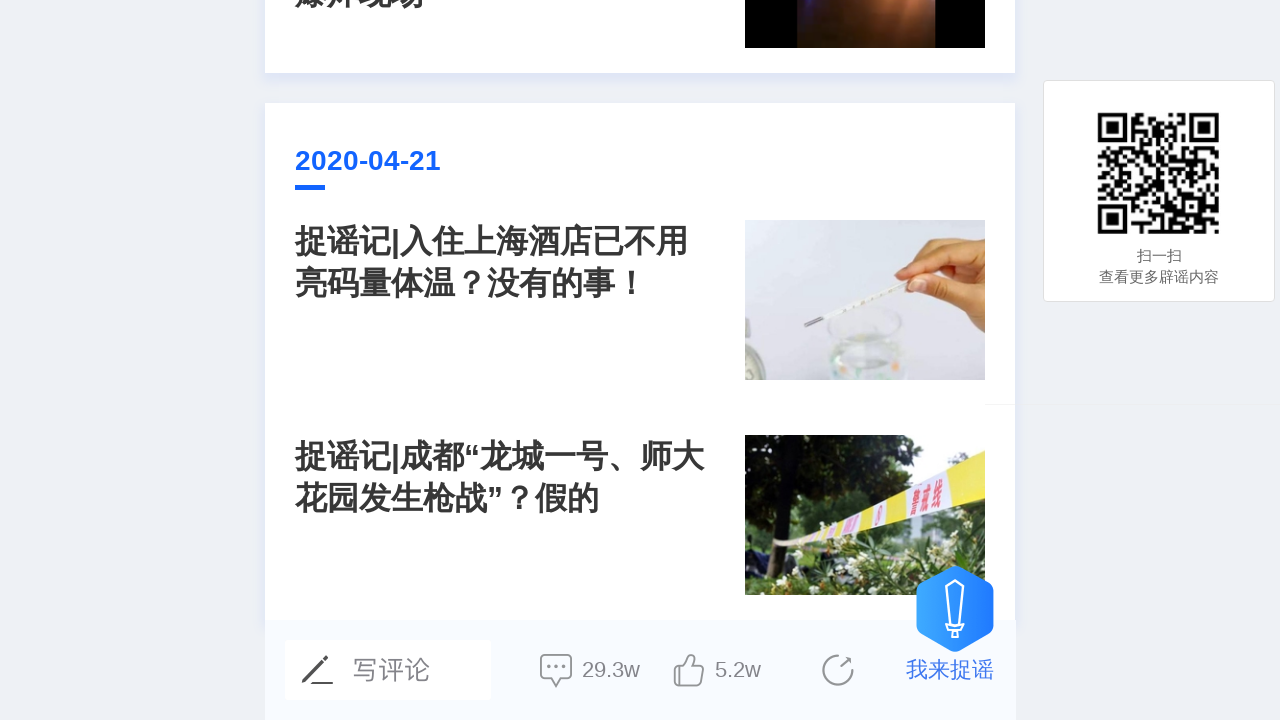

Waited 2 seconds for lazy-loaded content to load (iteration 8/30)
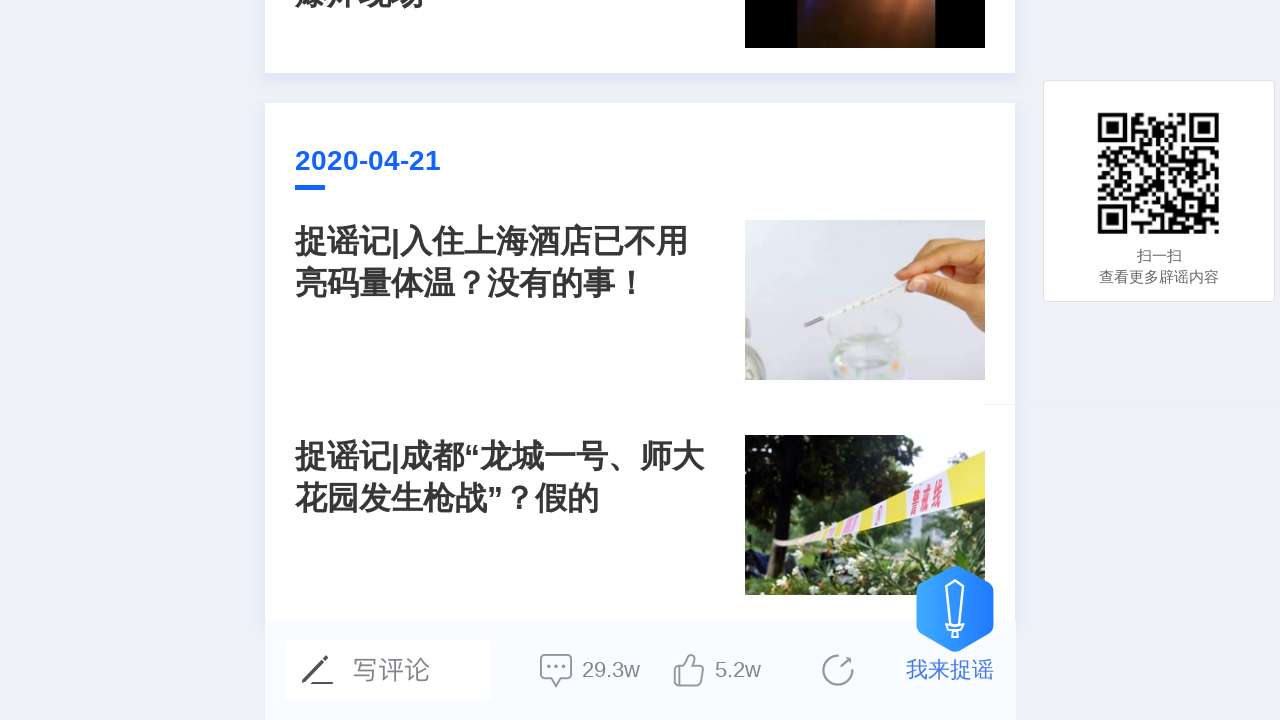

Scrolled to bottom of page (iteration 9/30)
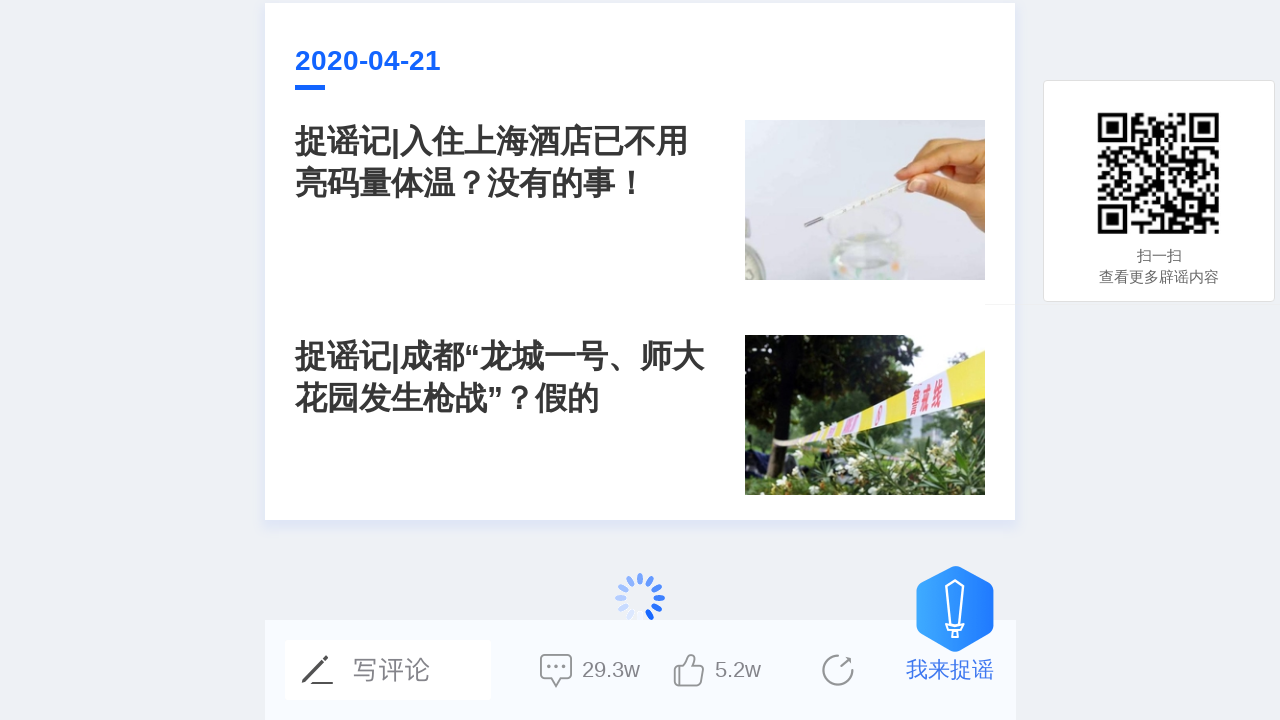

Waited 2 seconds for lazy-loaded content to load (iteration 9/30)
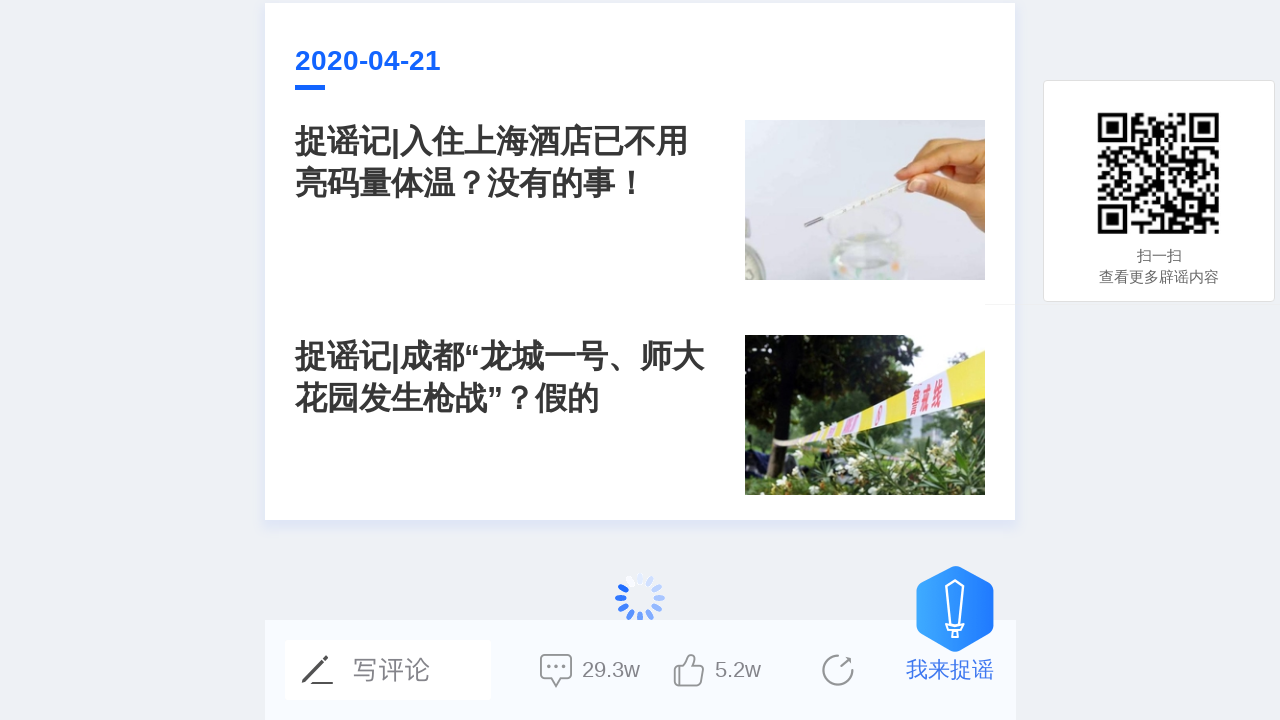

Scrolled to bottom of page (iteration 10/30)
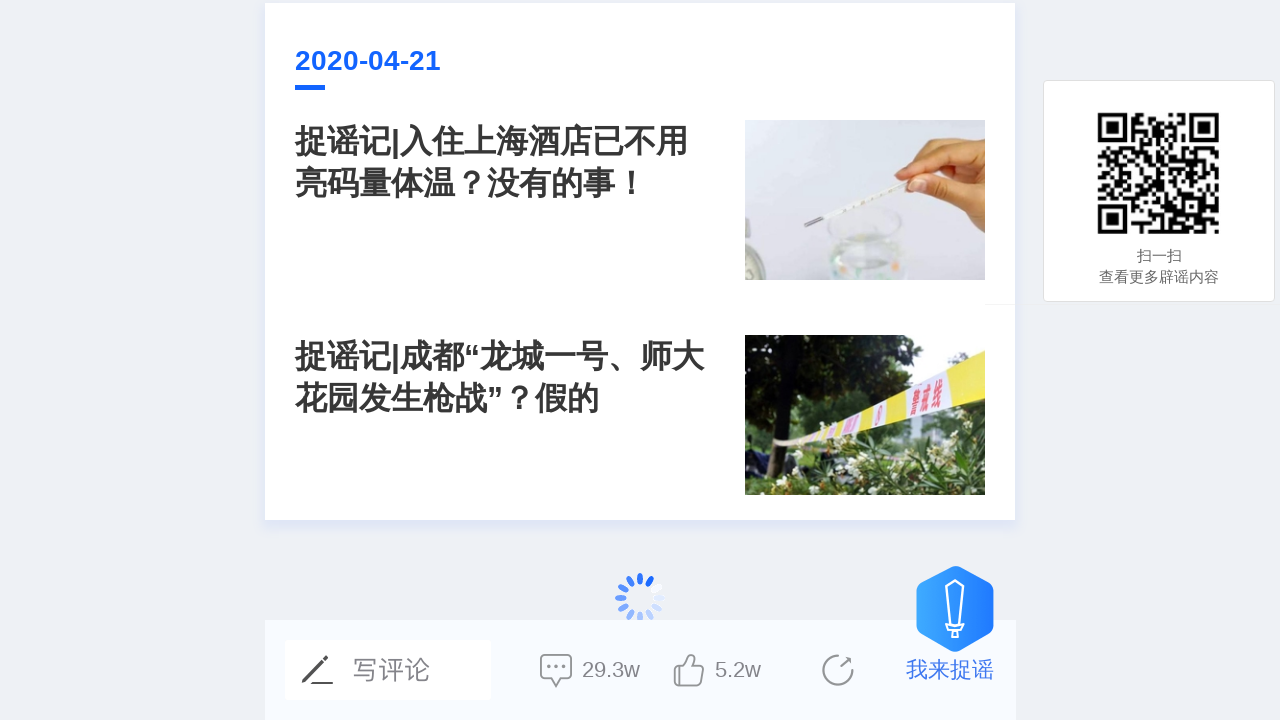

Waited 2 seconds for lazy-loaded content to load (iteration 10/30)
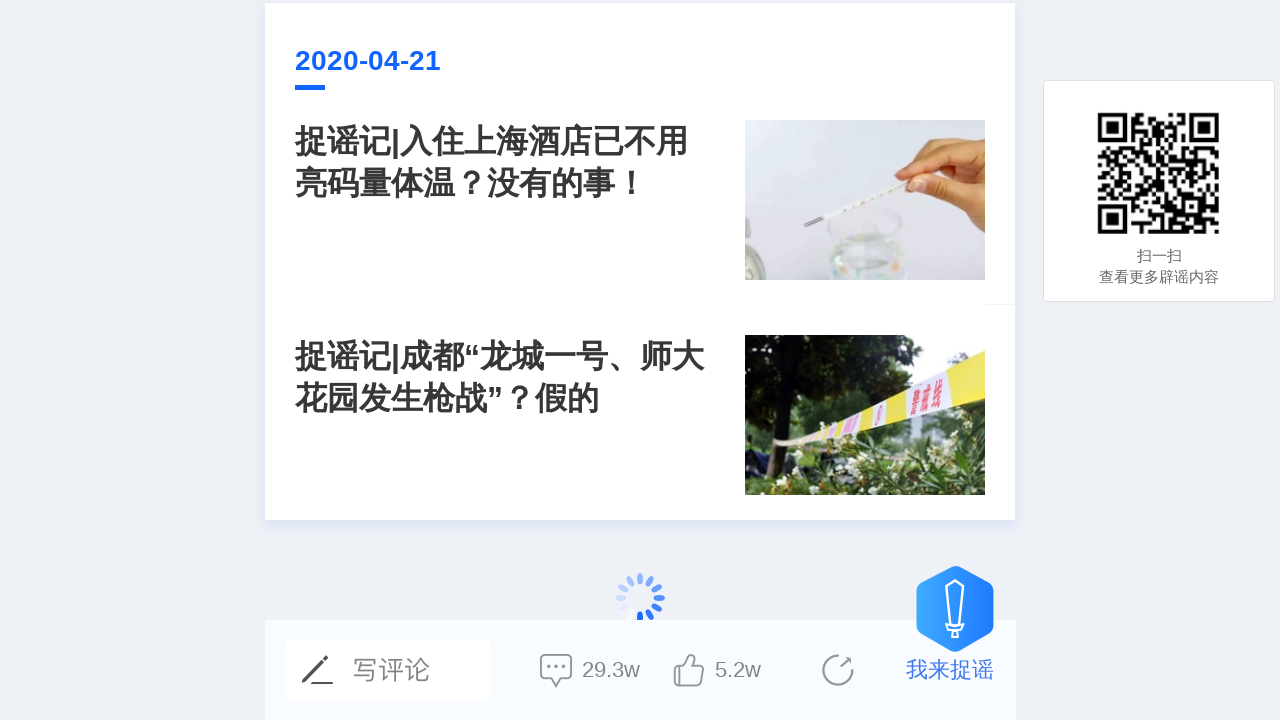

Scrolled to bottom of page (iteration 11/30)
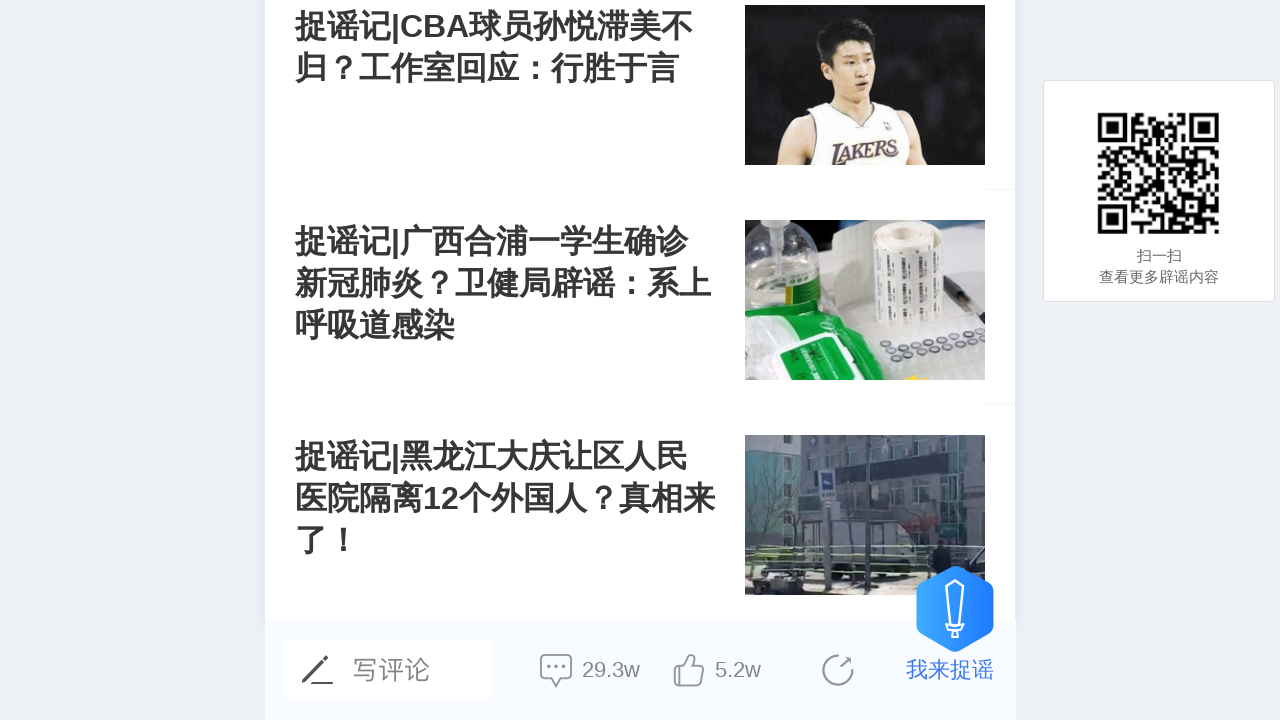

Waited 2 seconds for lazy-loaded content to load (iteration 11/30)
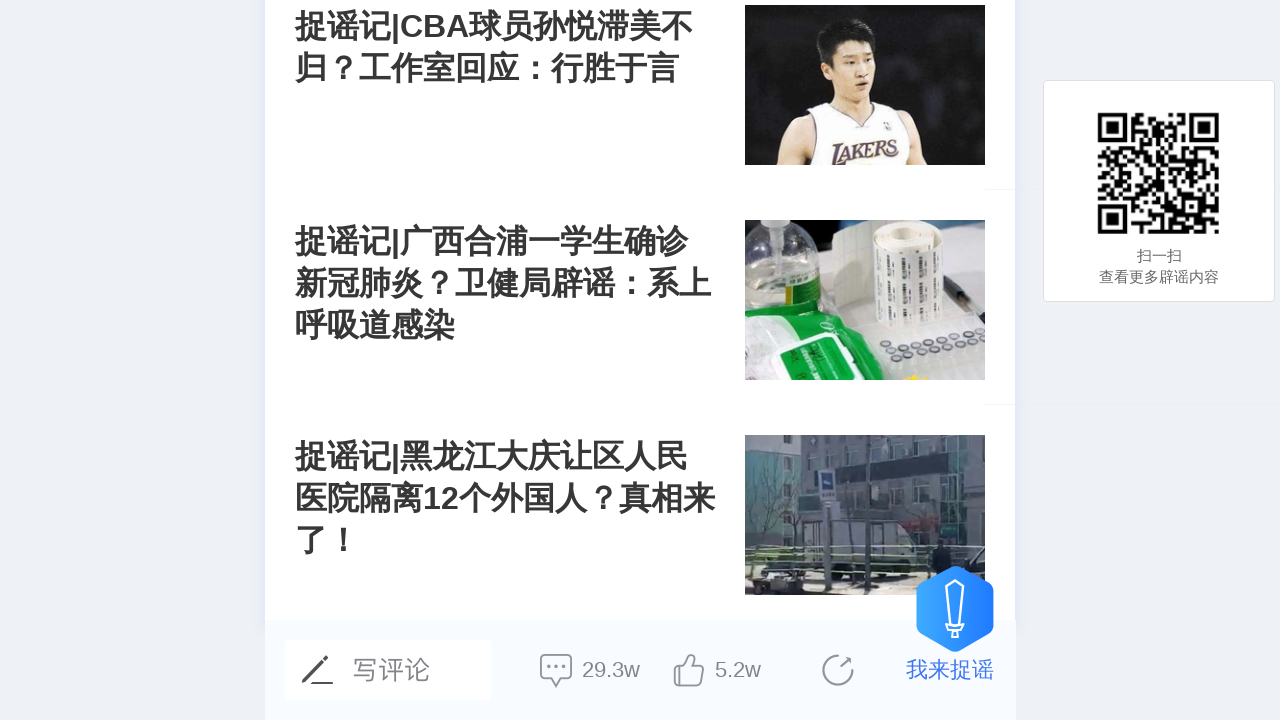

Scrolled to bottom of page (iteration 12/30)
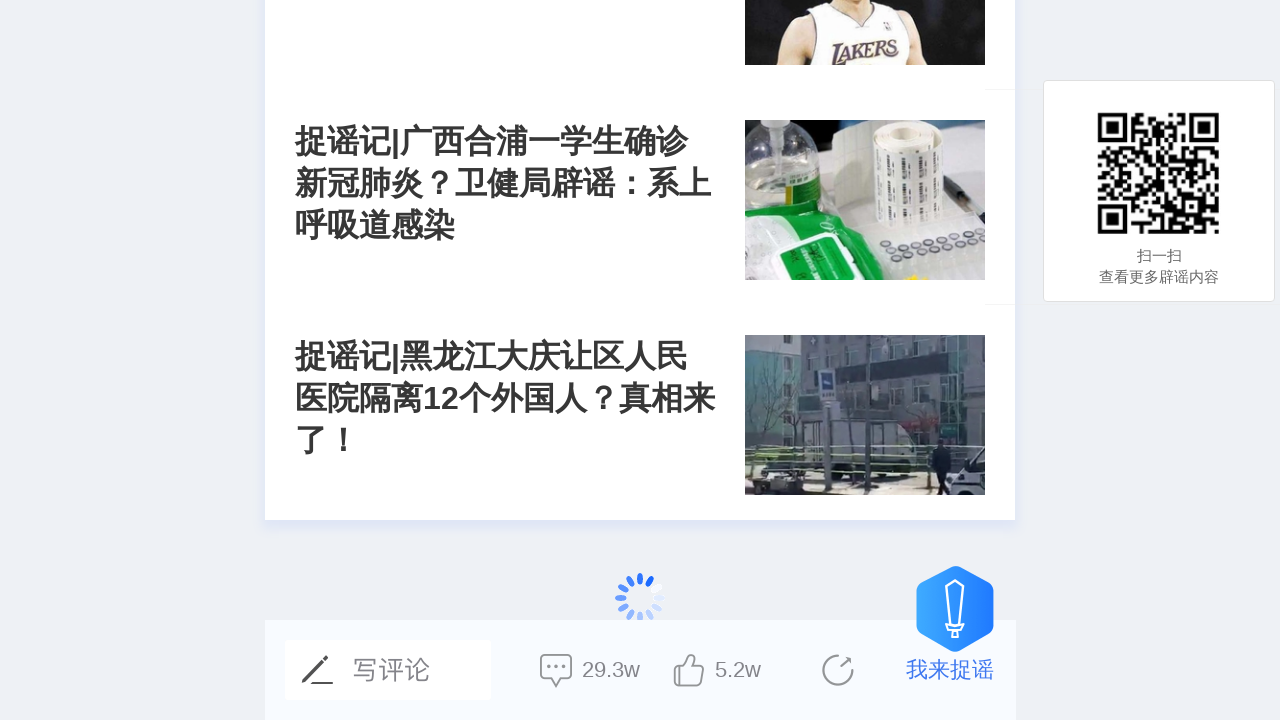

Waited 2 seconds for lazy-loaded content to load (iteration 12/30)
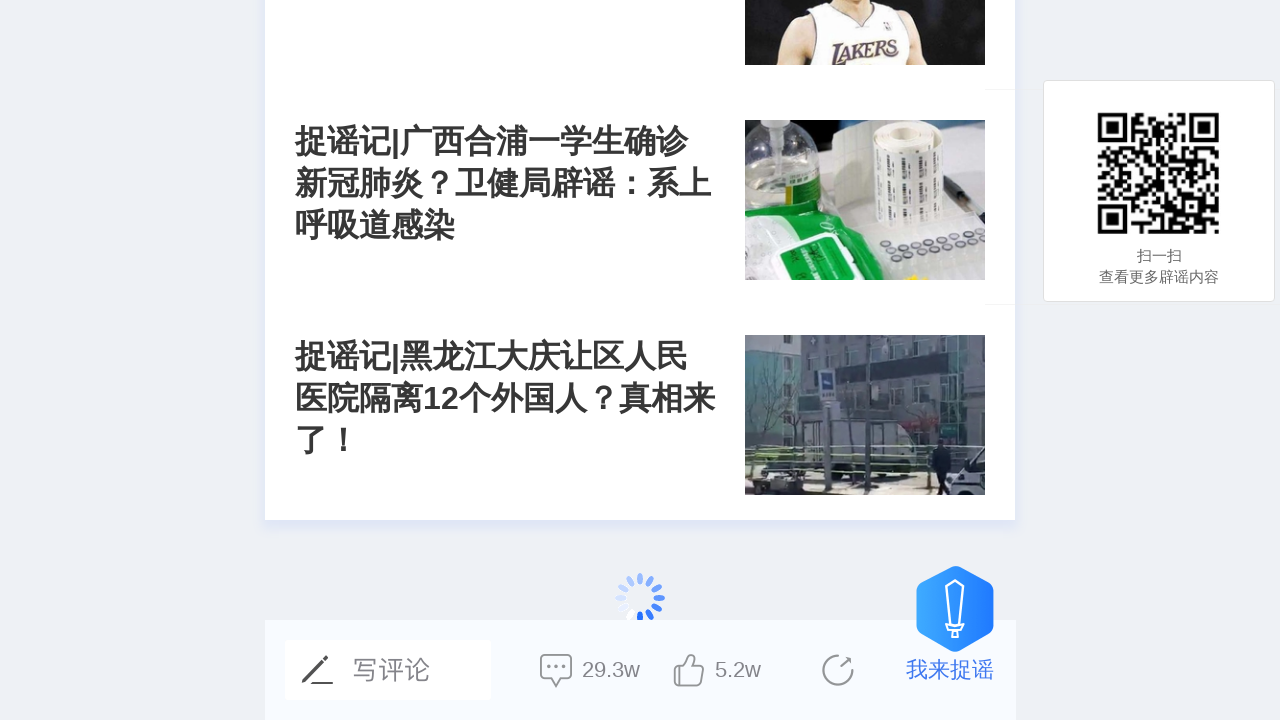

Scrolled to bottom of page (iteration 13/30)
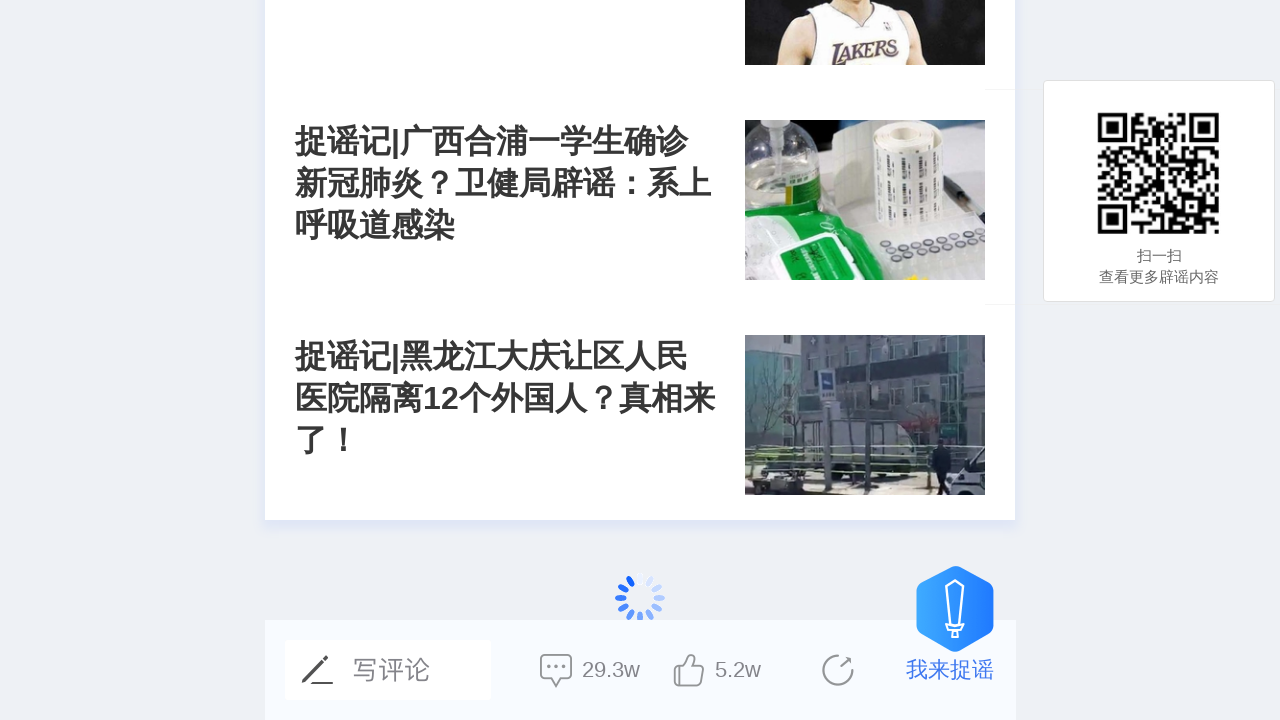

Waited 2 seconds for lazy-loaded content to load (iteration 13/30)
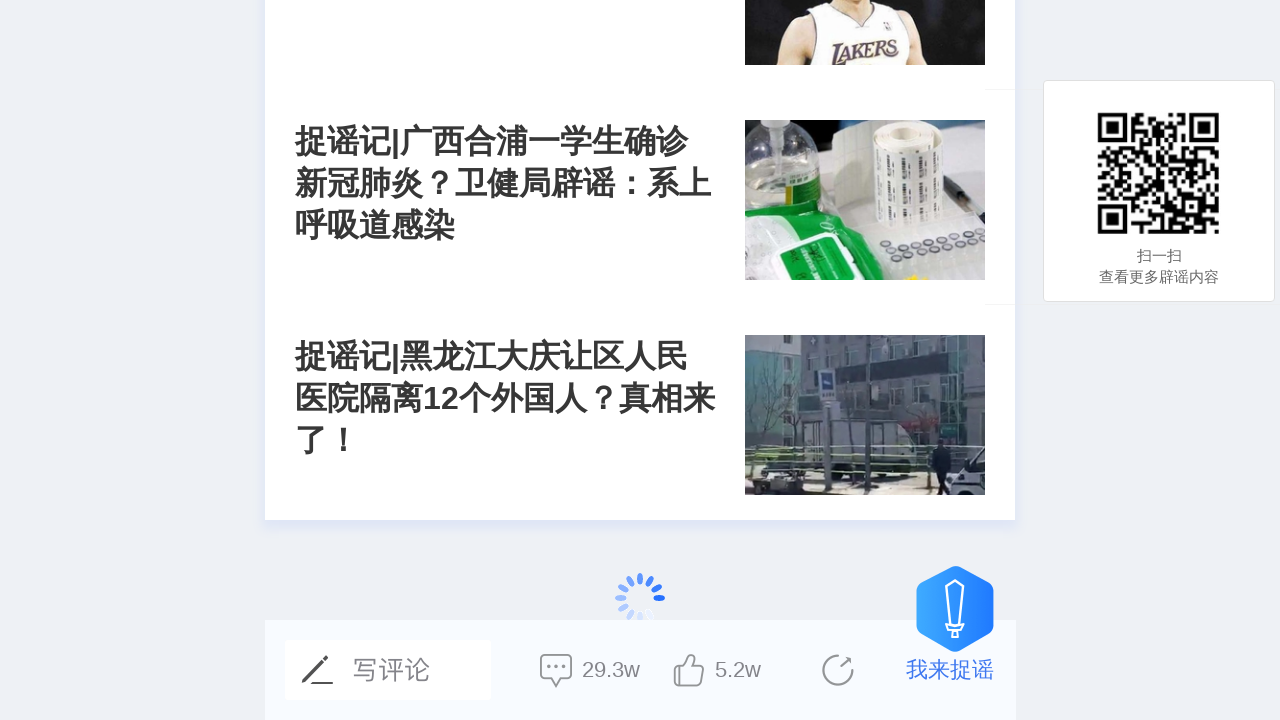

Scrolled to bottom of page (iteration 14/30)
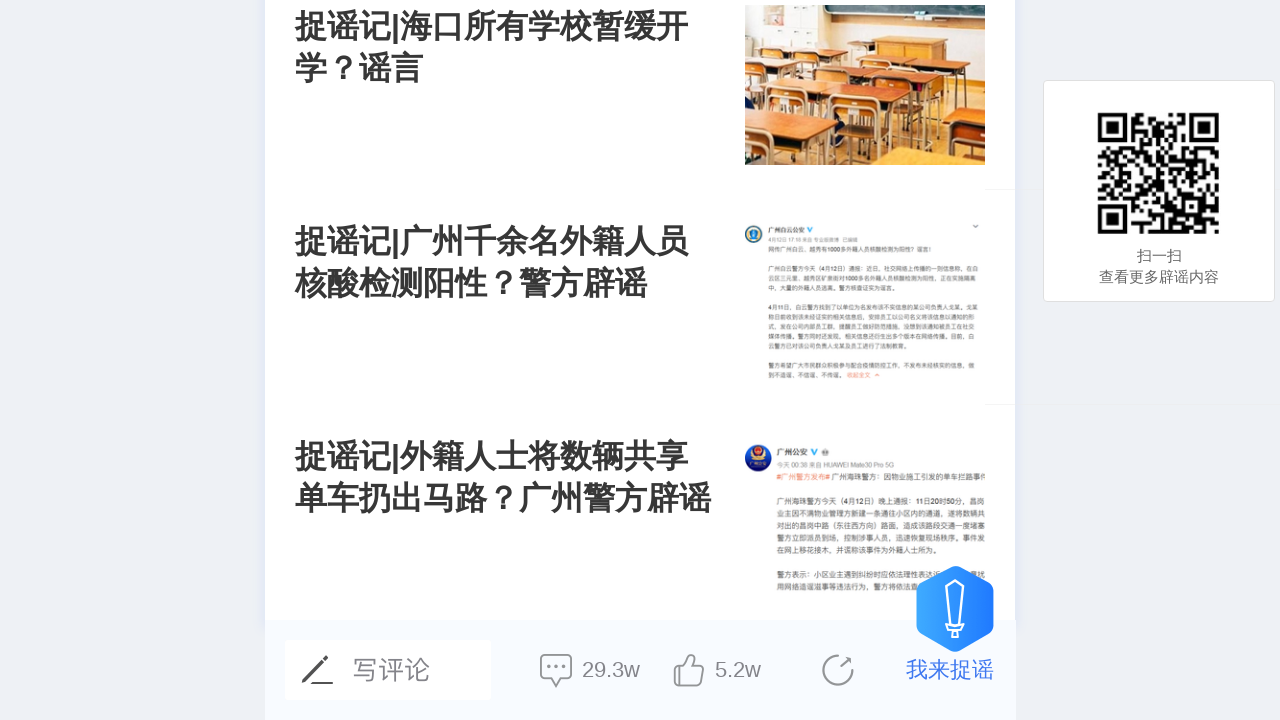

Waited 2 seconds for lazy-loaded content to load (iteration 14/30)
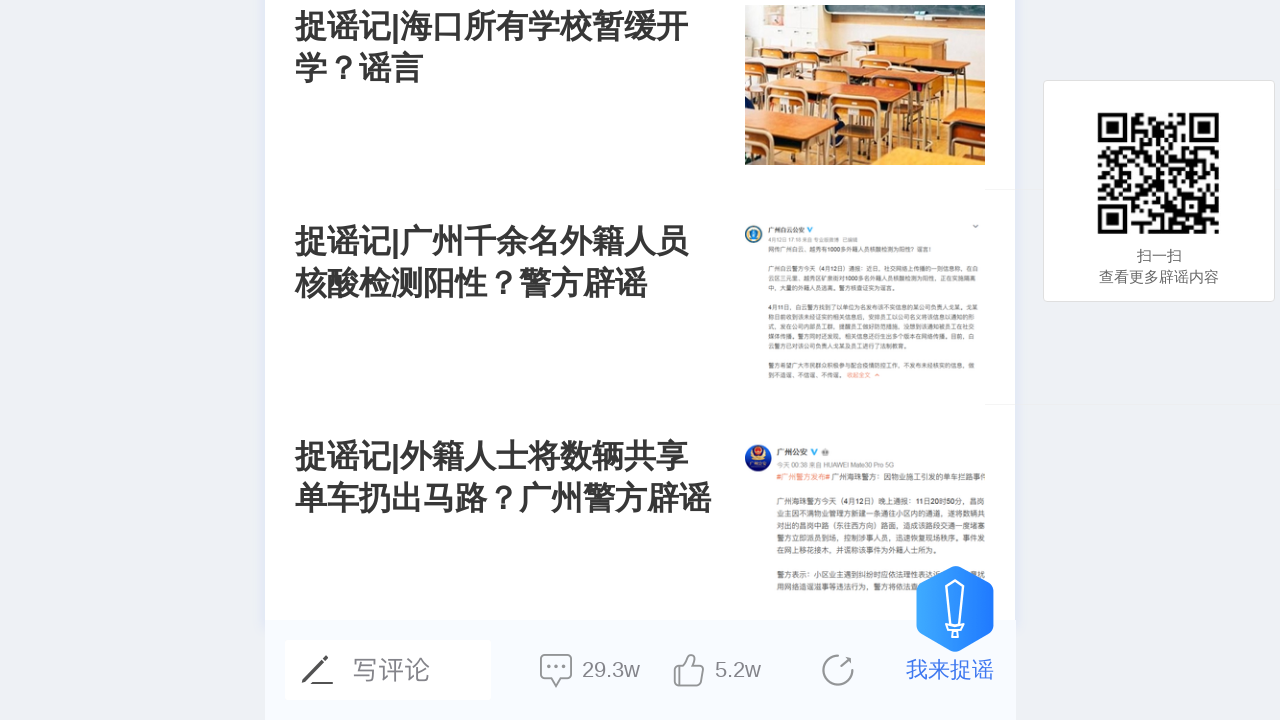

Scrolled to bottom of page (iteration 15/30)
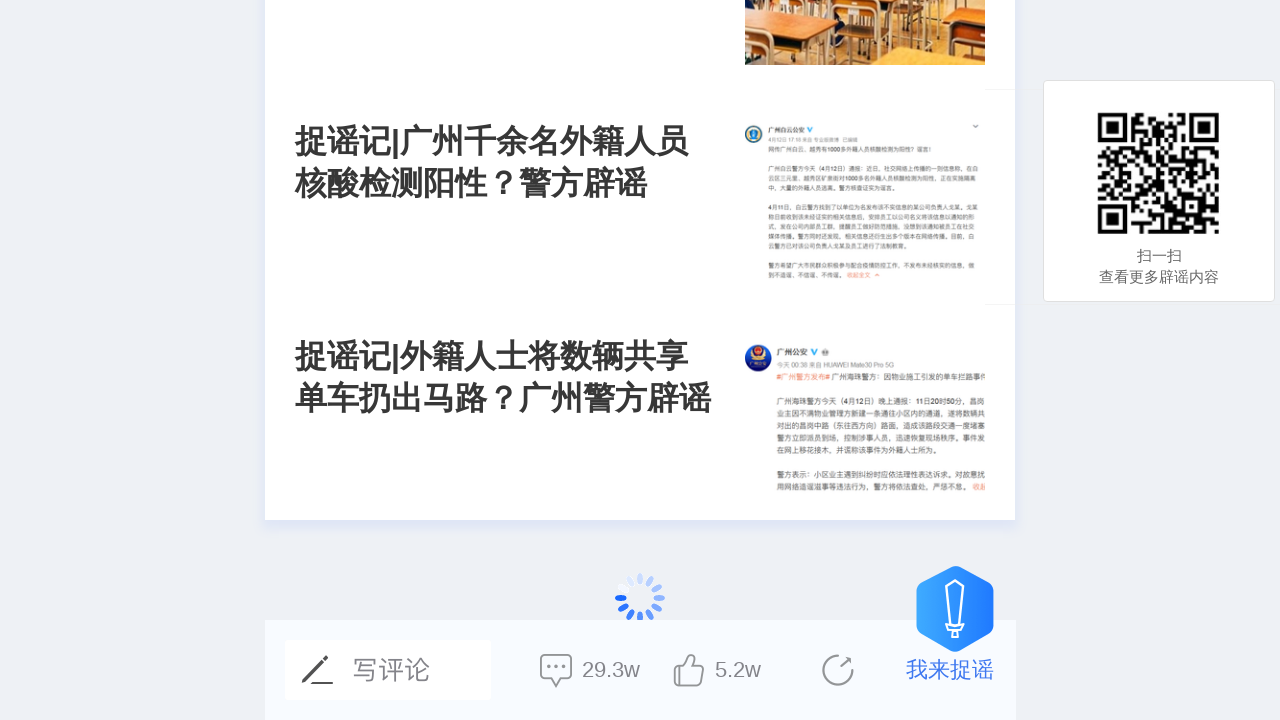

Waited 2 seconds for lazy-loaded content to load (iteration 15/30)
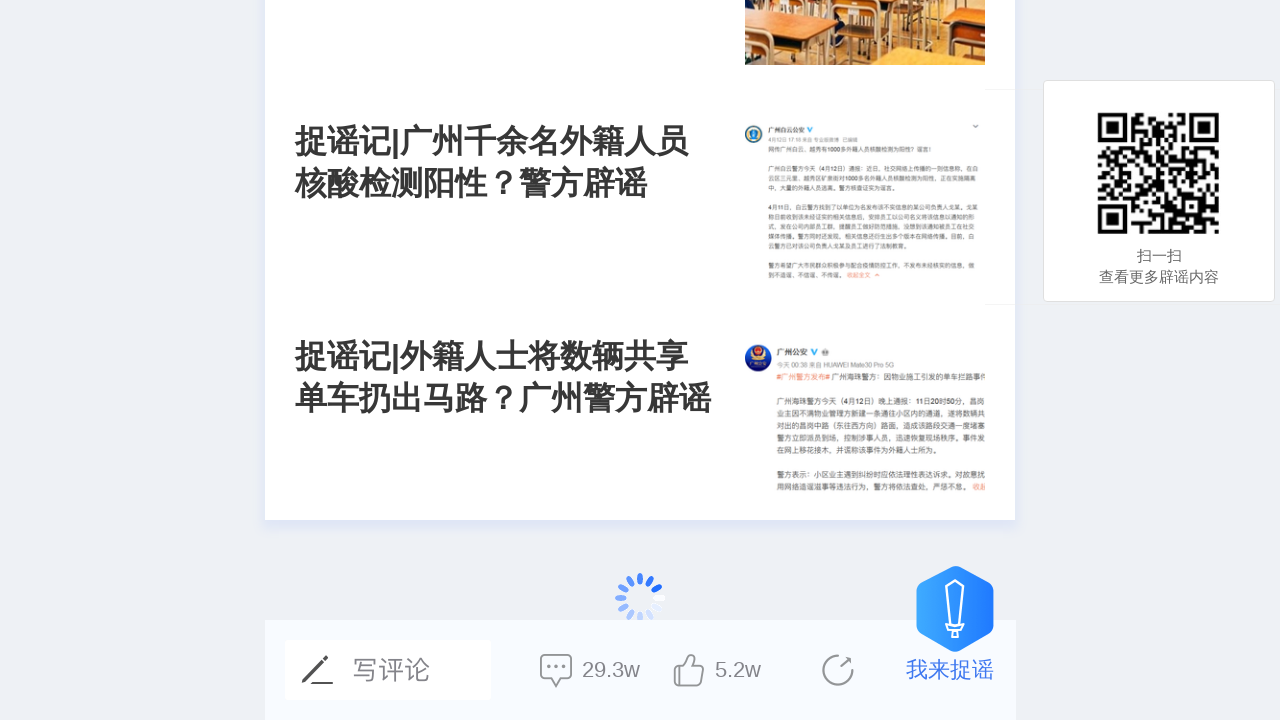

Scrolled to bottom of page (iteration 16/30)
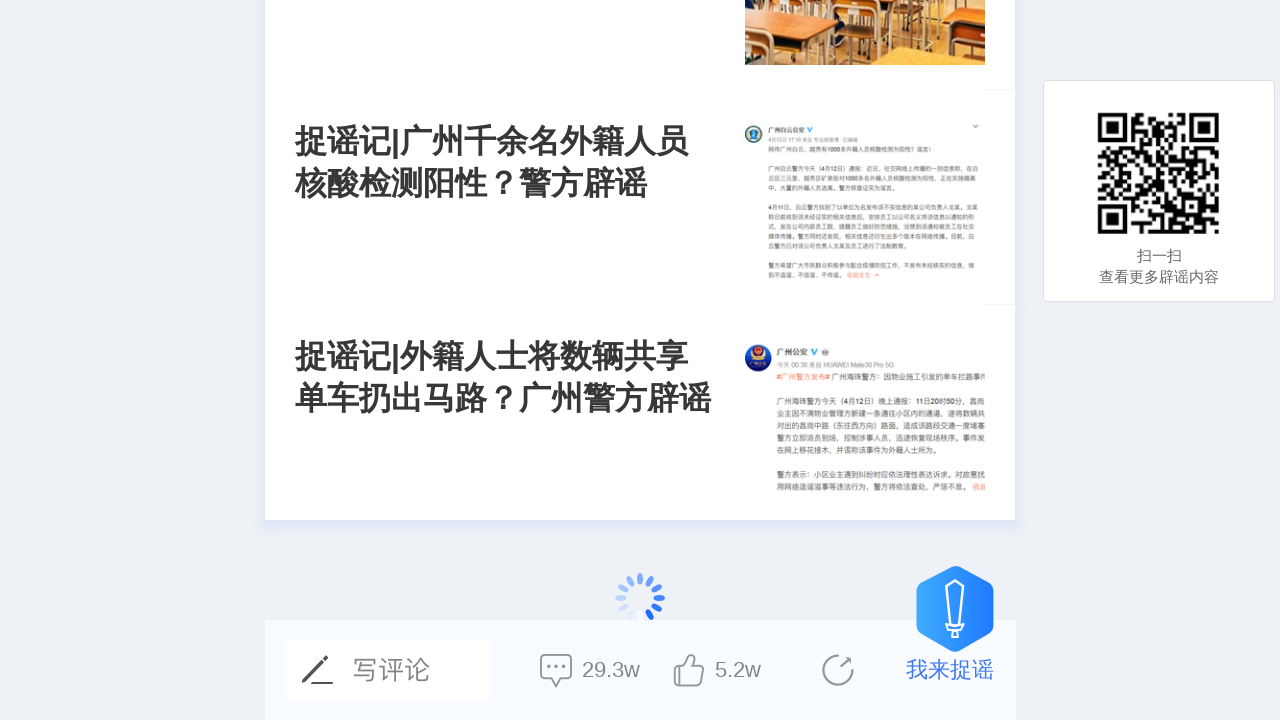

Waited 2 seconds for lazy-loaded content to load (iteration 16/30)
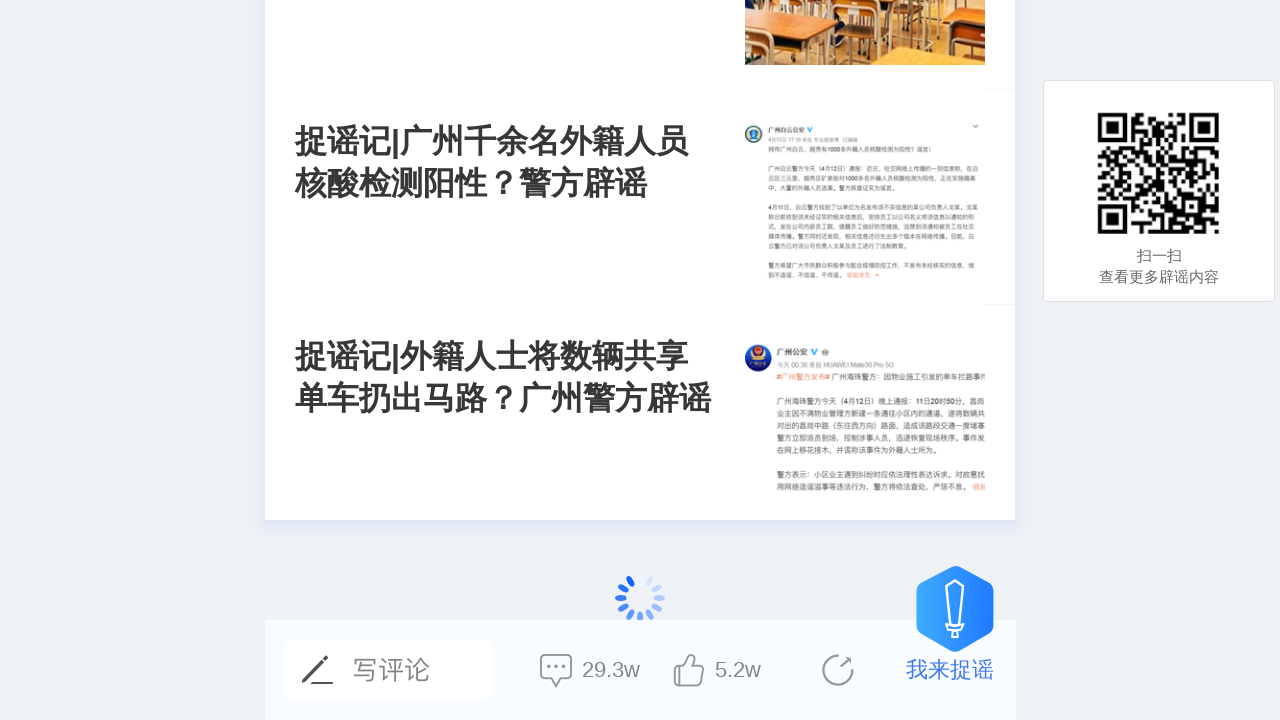

Scrolled to bottom of page (iteration 17/30)
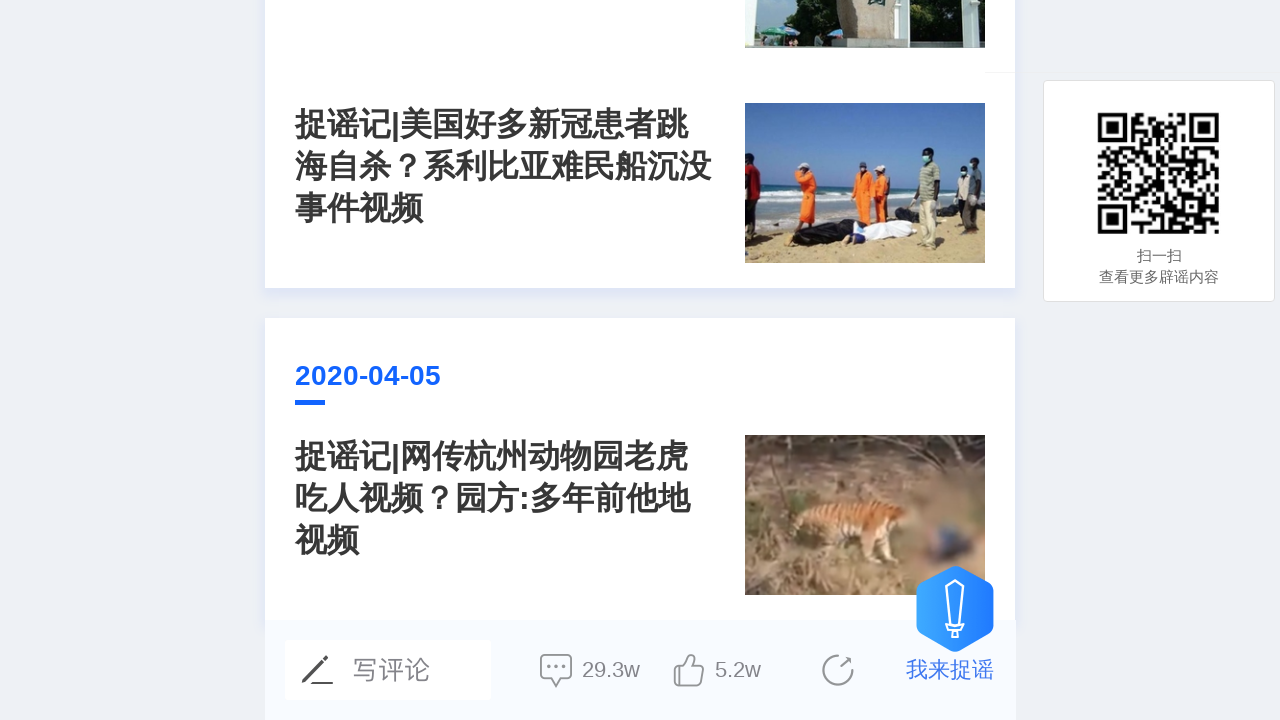

Waited 2 seconds for lazy-loaded content to load (iteration 17/30)
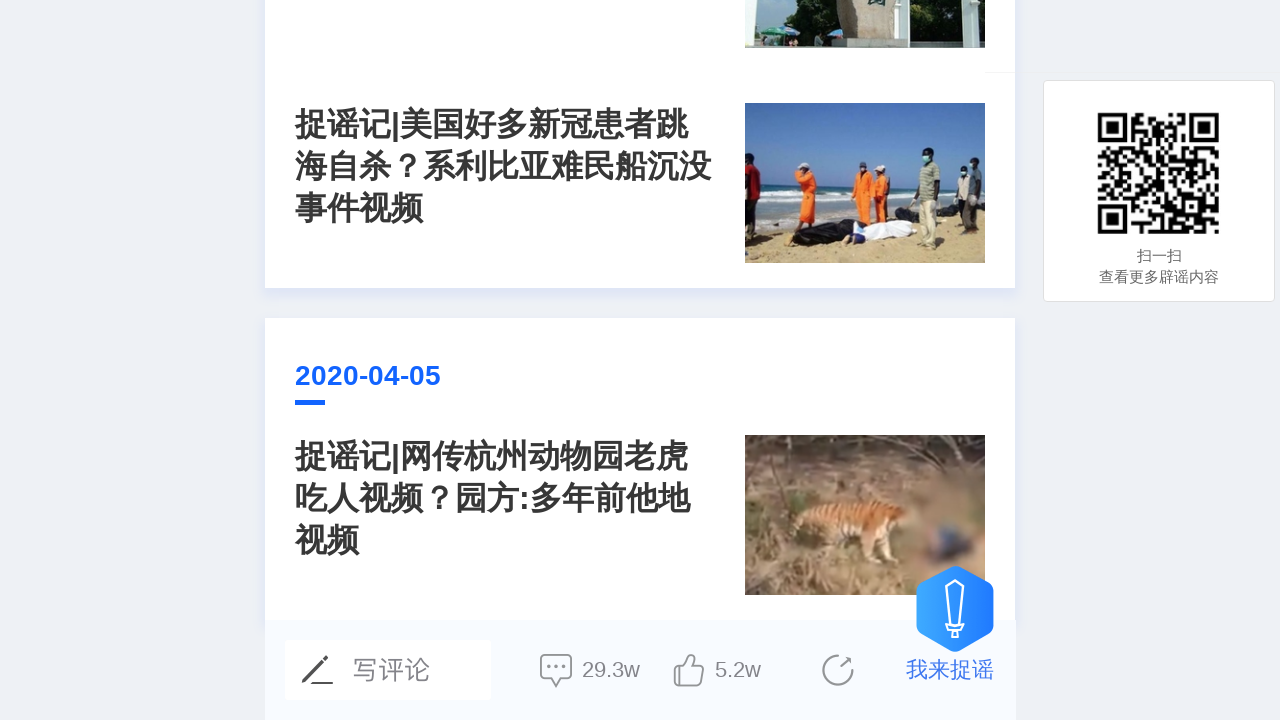

Scrolled to bottom of page (iteration 18/30)
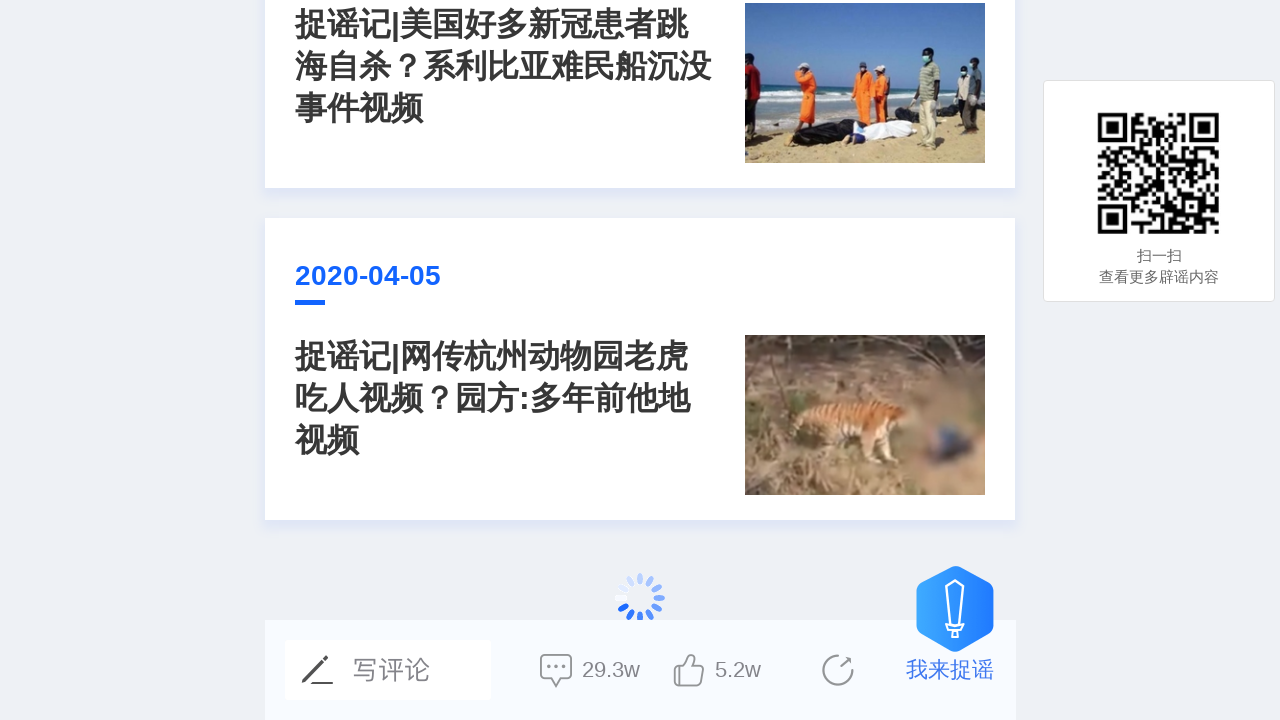

Waited 2 seconds for lazy-loaded content to load (iteration 18/30)
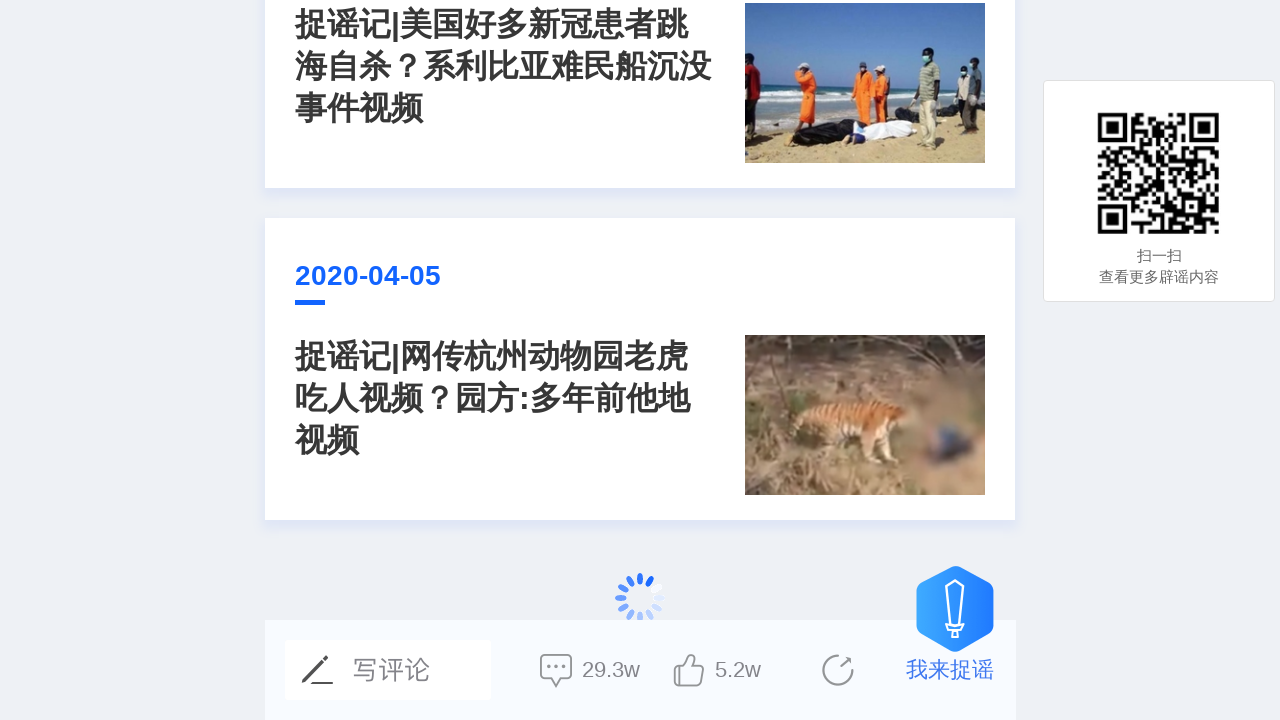

Scrolled to bottom of page (iteration 19/30)
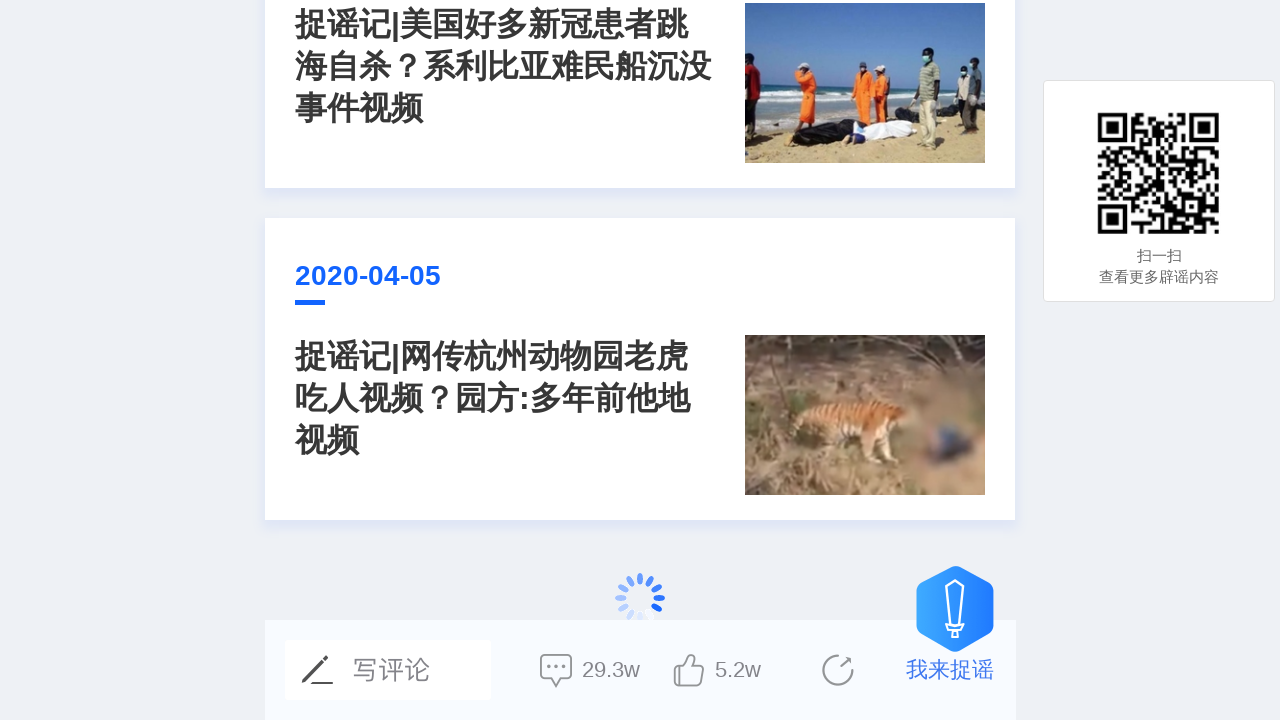

Waited 2 seconds for lazy-loaded content to load (iteration 19/30)
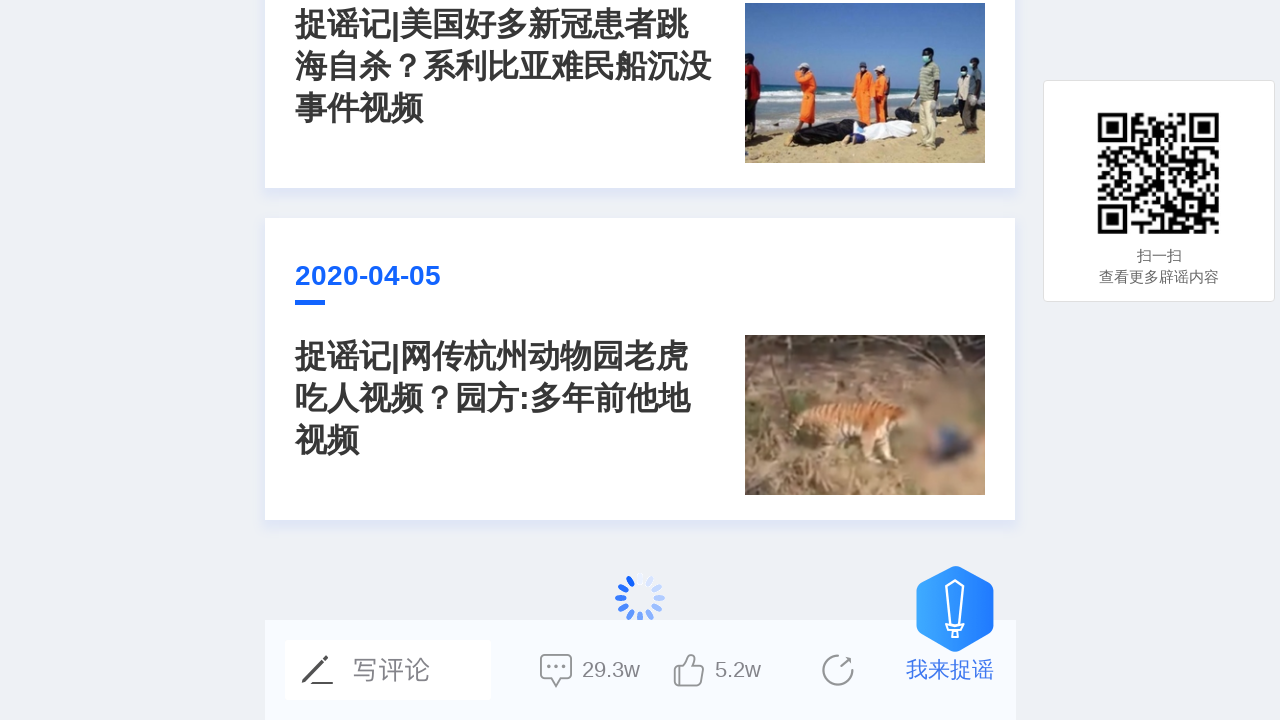

Scrolled to bottom of page (iteration 20/30)
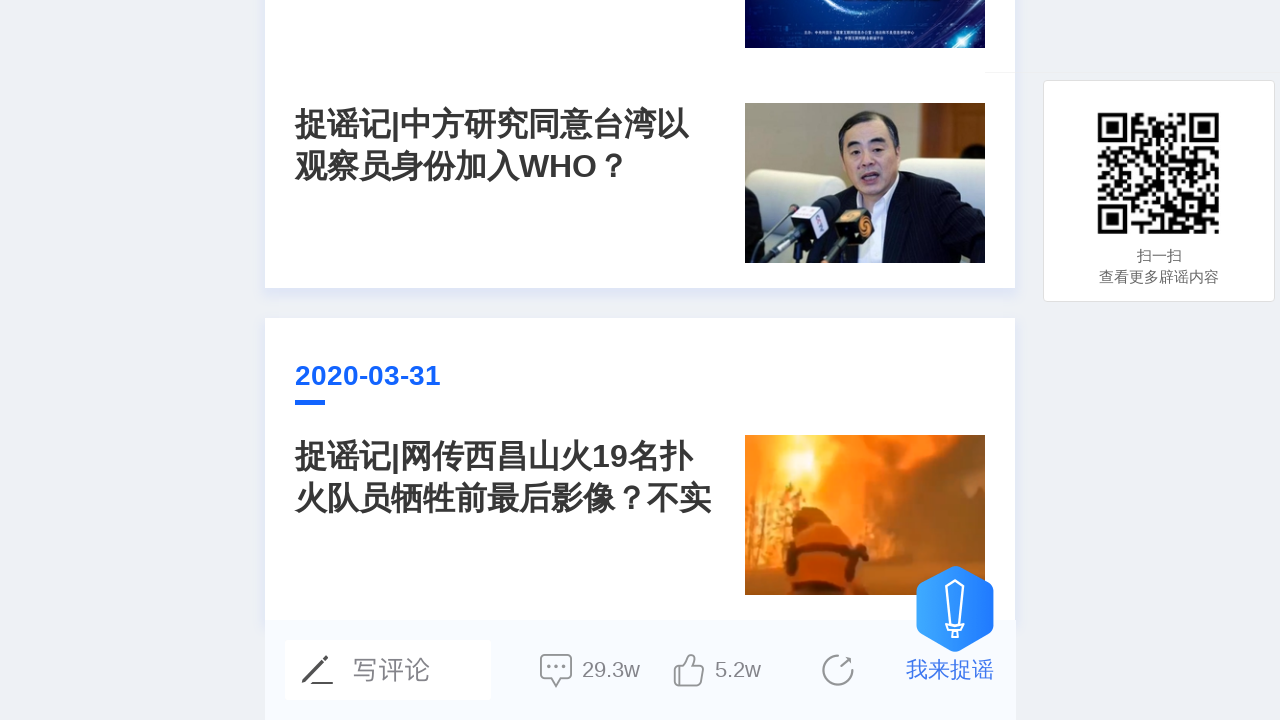

Waited 2 seconds for lazy-loaded content to load (iteration 20/30)
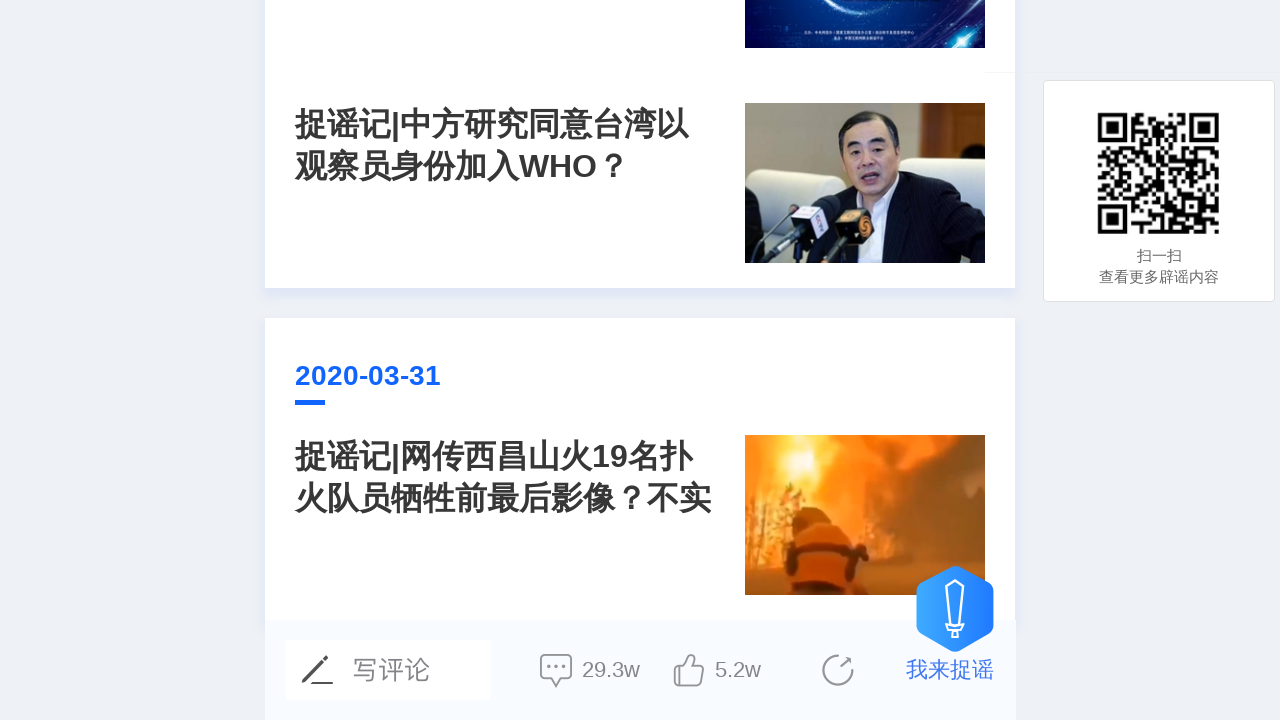

Scrolled to bottom of page (iteration 21/30)
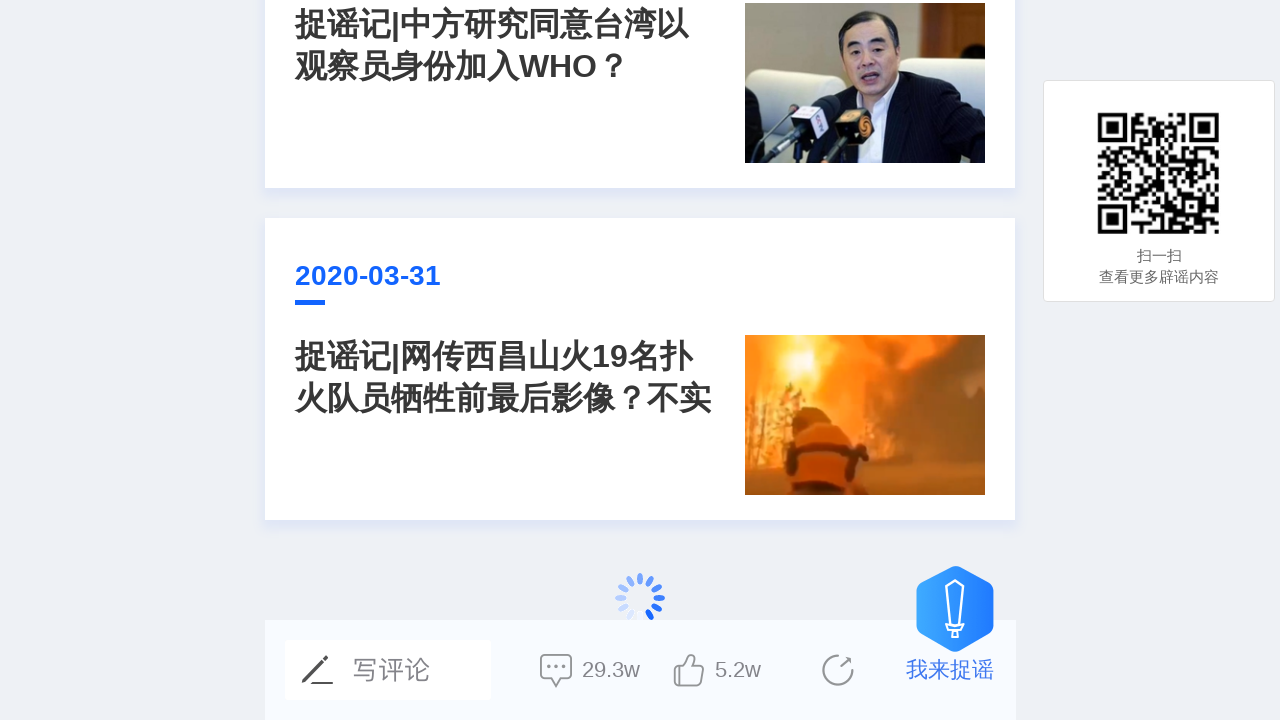

Waited 2 seconds for lazy-loaded content to load (iteration 21/30)
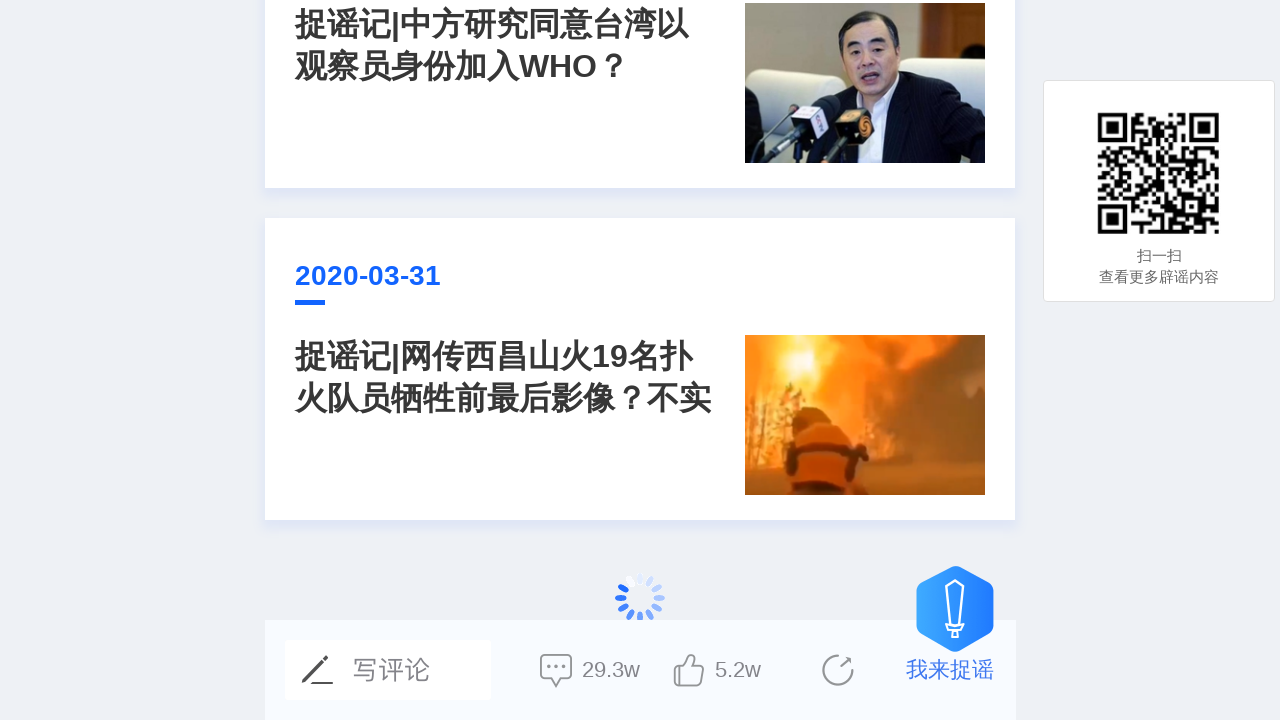

Scrolled to bottom of page (iteration 22/30)
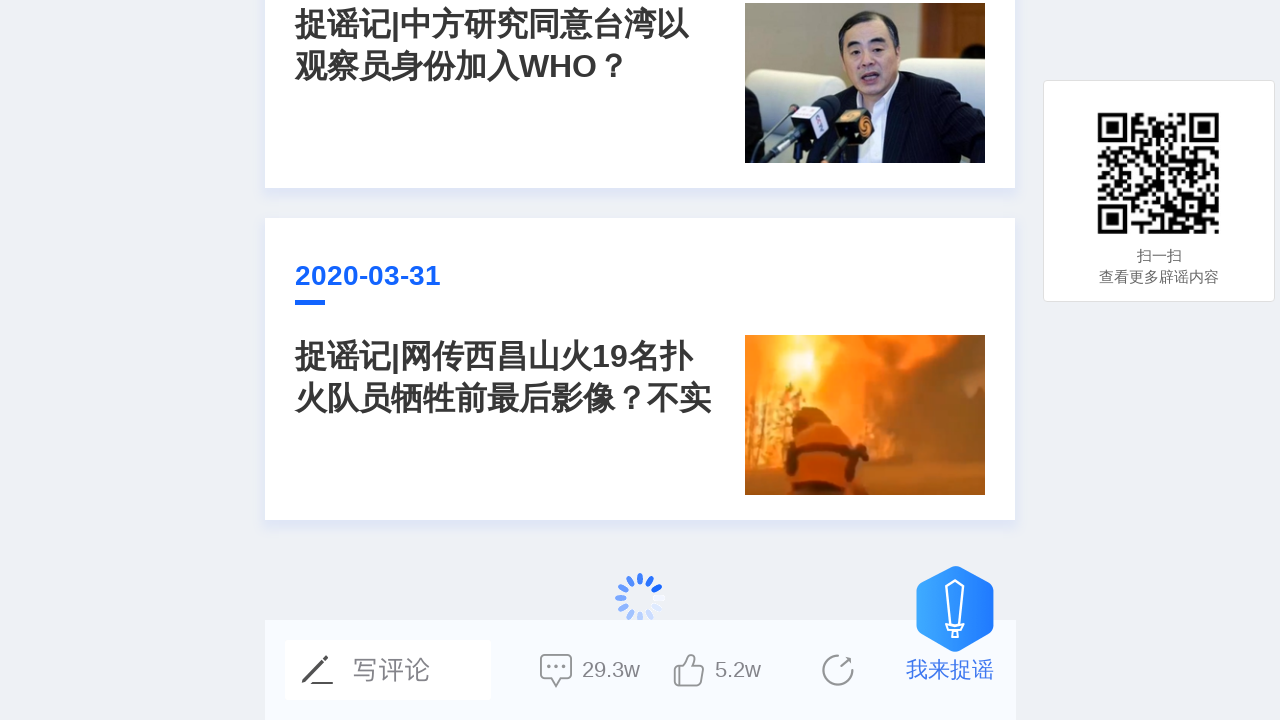

Waited 2 seconds for lazy-loaded content to load (iteration 22/30)
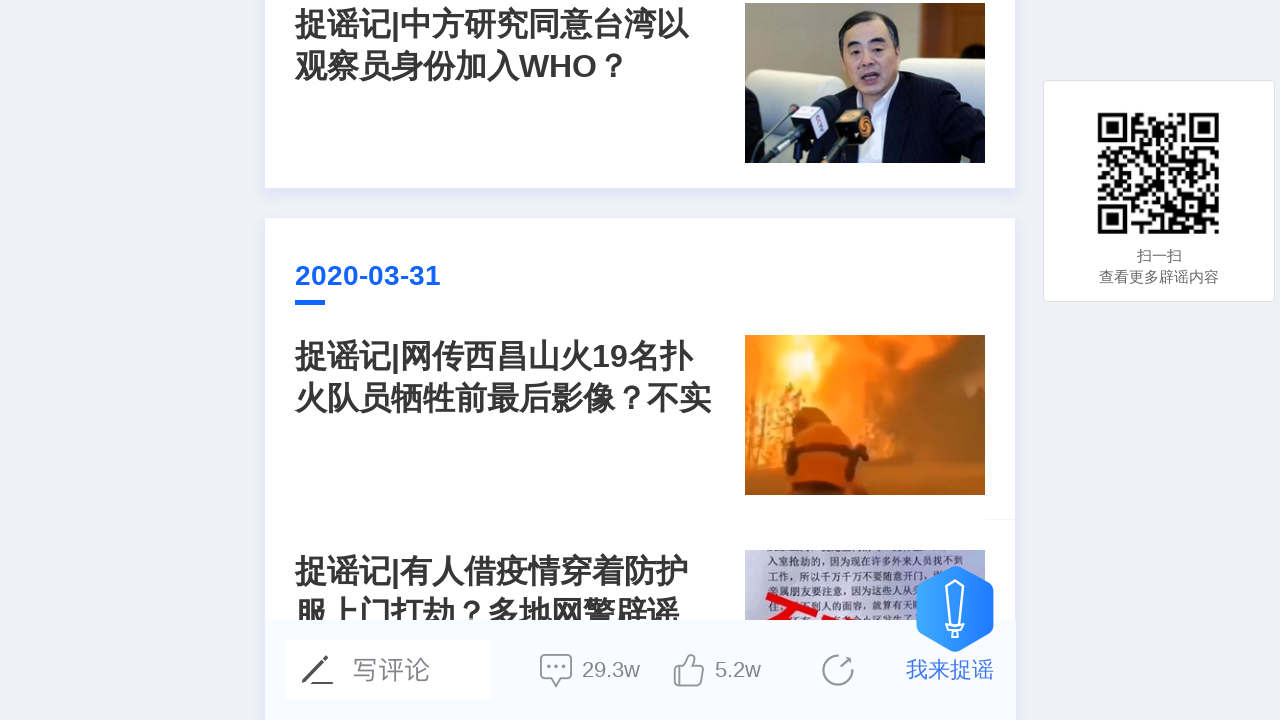

Scrolled to bottom of page (iteration 23/30)
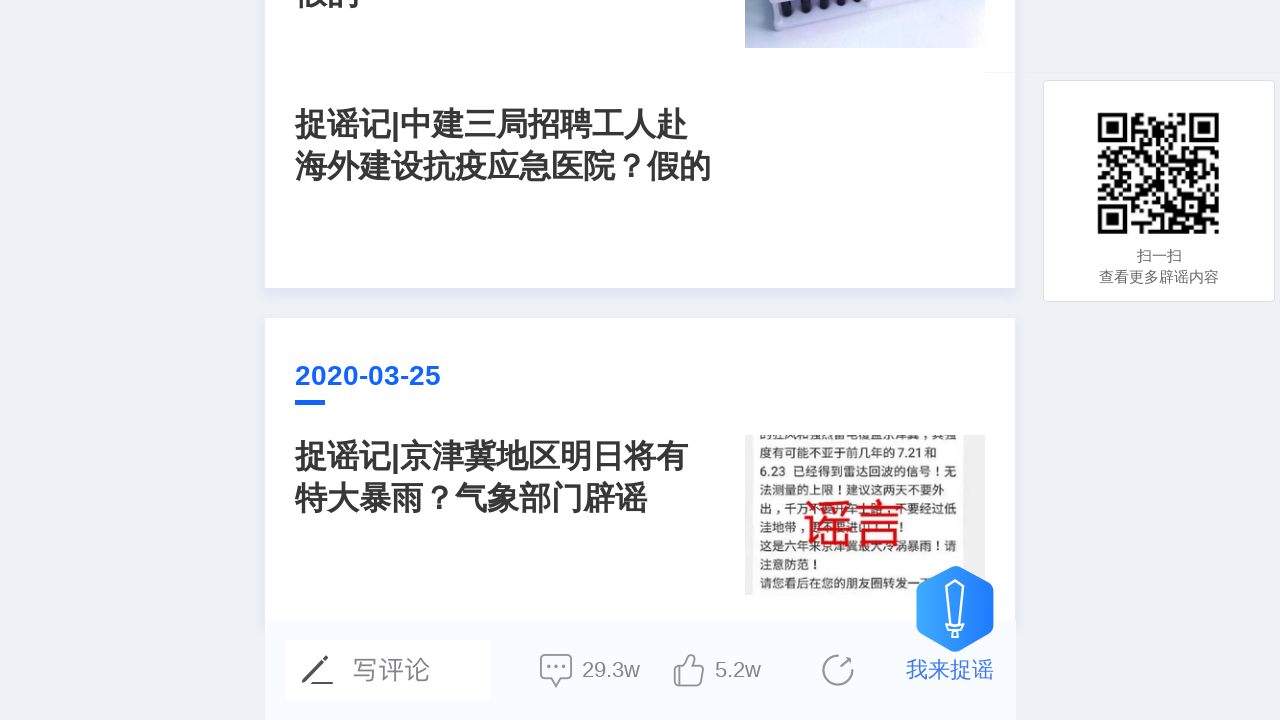

Waited 2 seconds for lazy-loaded content to load (iteration 23/30)
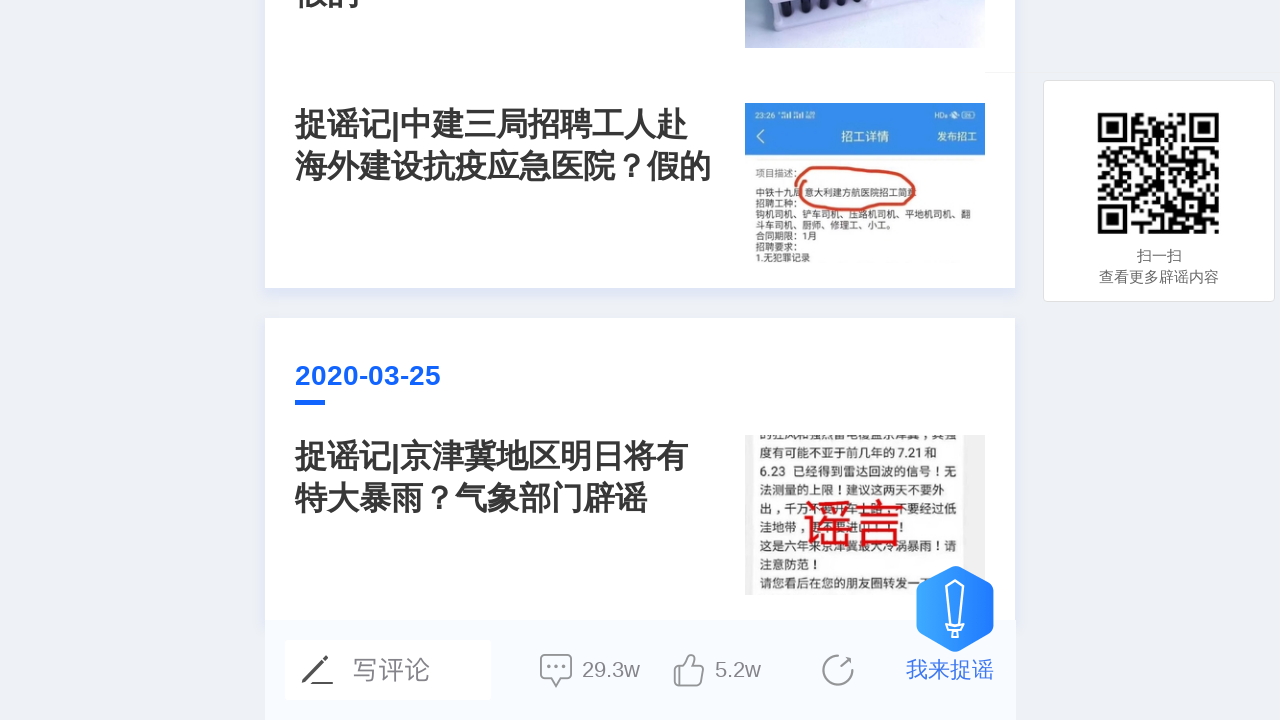

Scrolled to bottom of page (iteration 24/30)
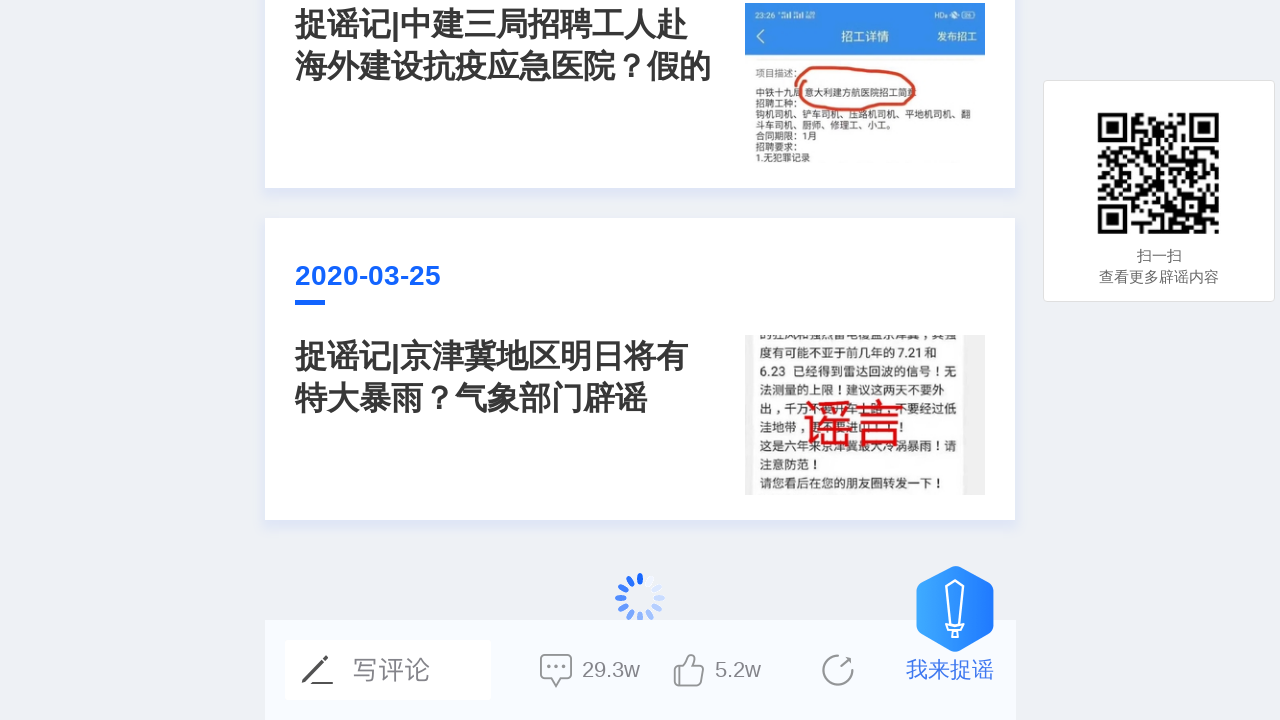

Waited 2 seconds for lazy-loaded content to load (iteration 24/30)
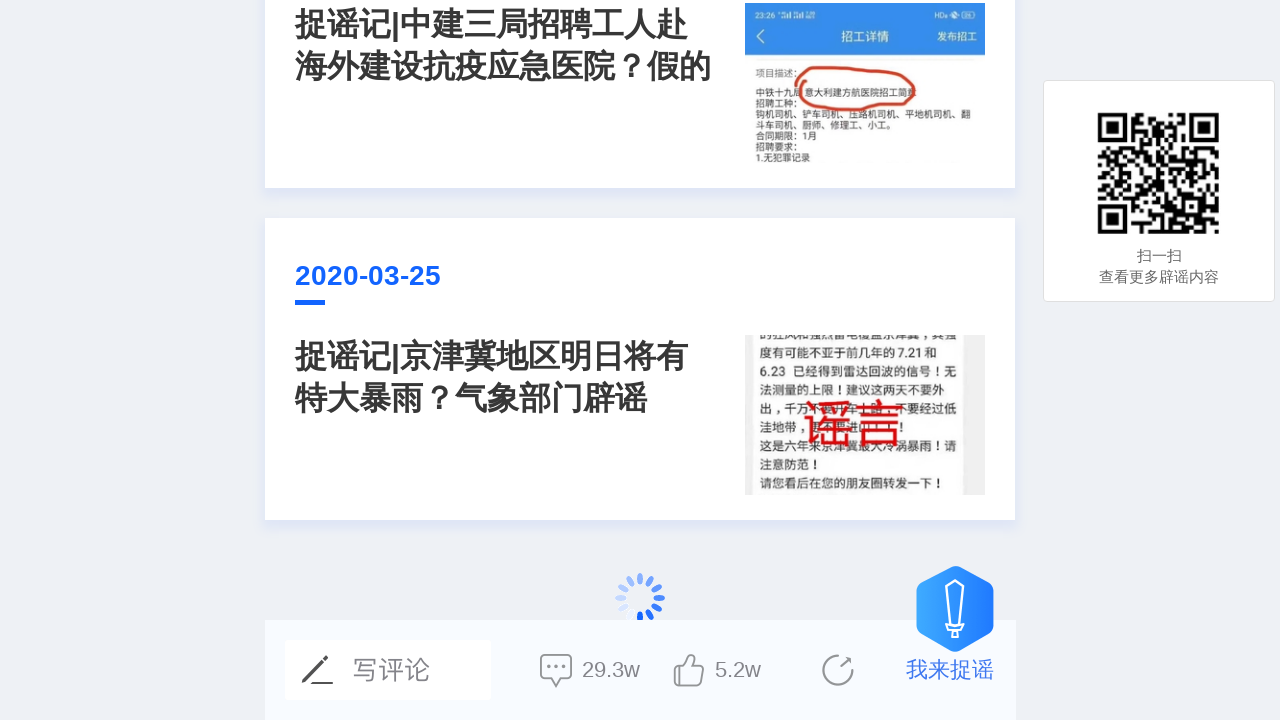

Scrolled to bottom of page (iteration 25/30)
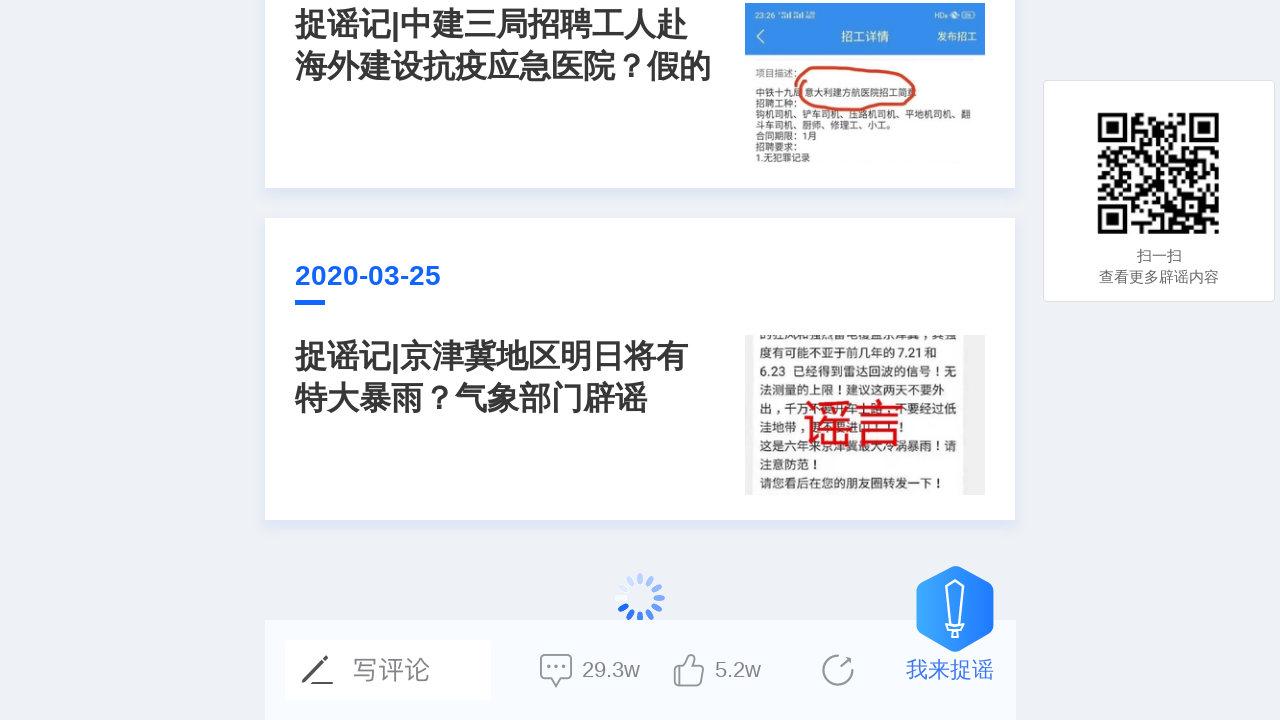

Waited 2 seconds for lazy-loaded content to load (iteration 25/30)
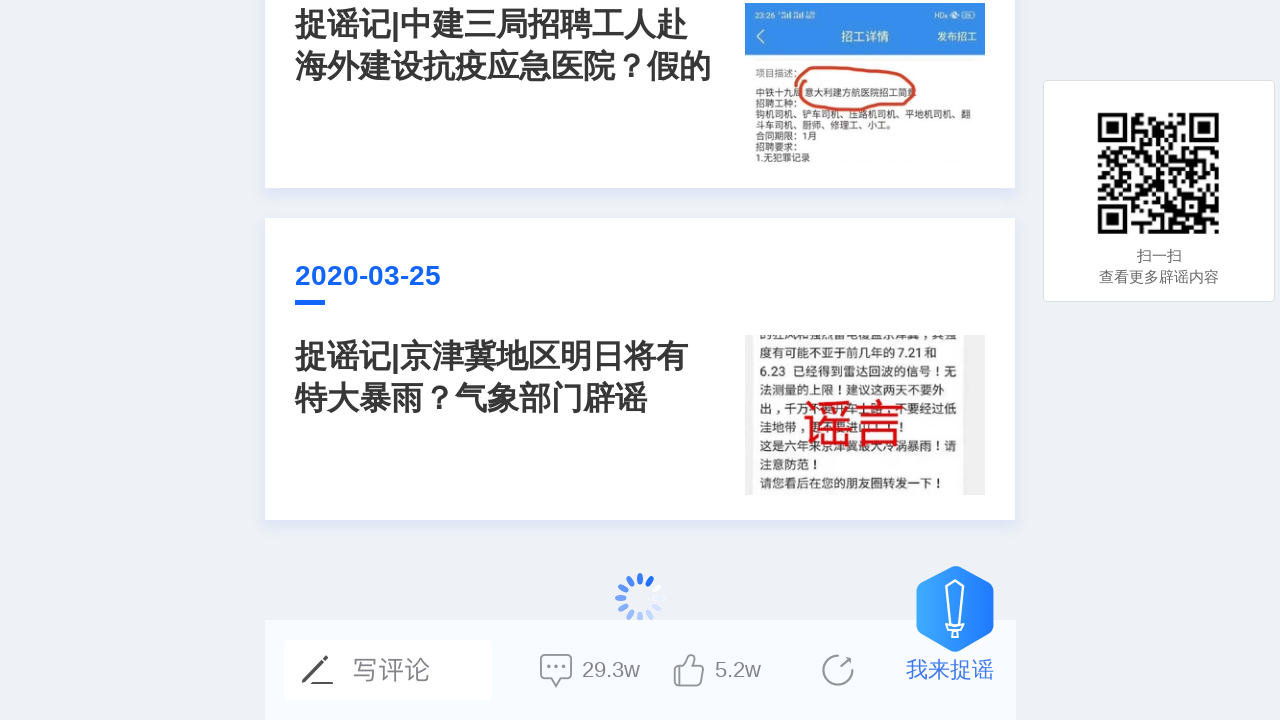

Scrolled to bottom of page (iteration 26/30)
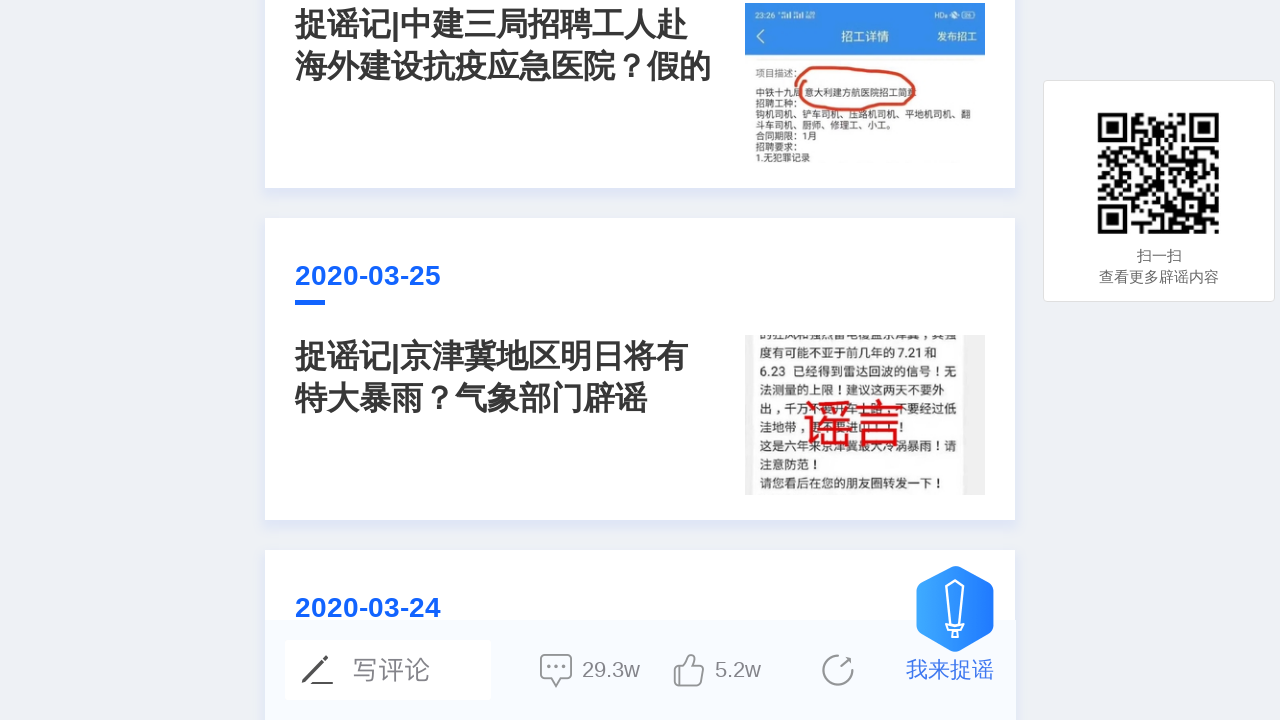

Waited 2 seconds for lazy-loaded content to load (iteration 26/30)
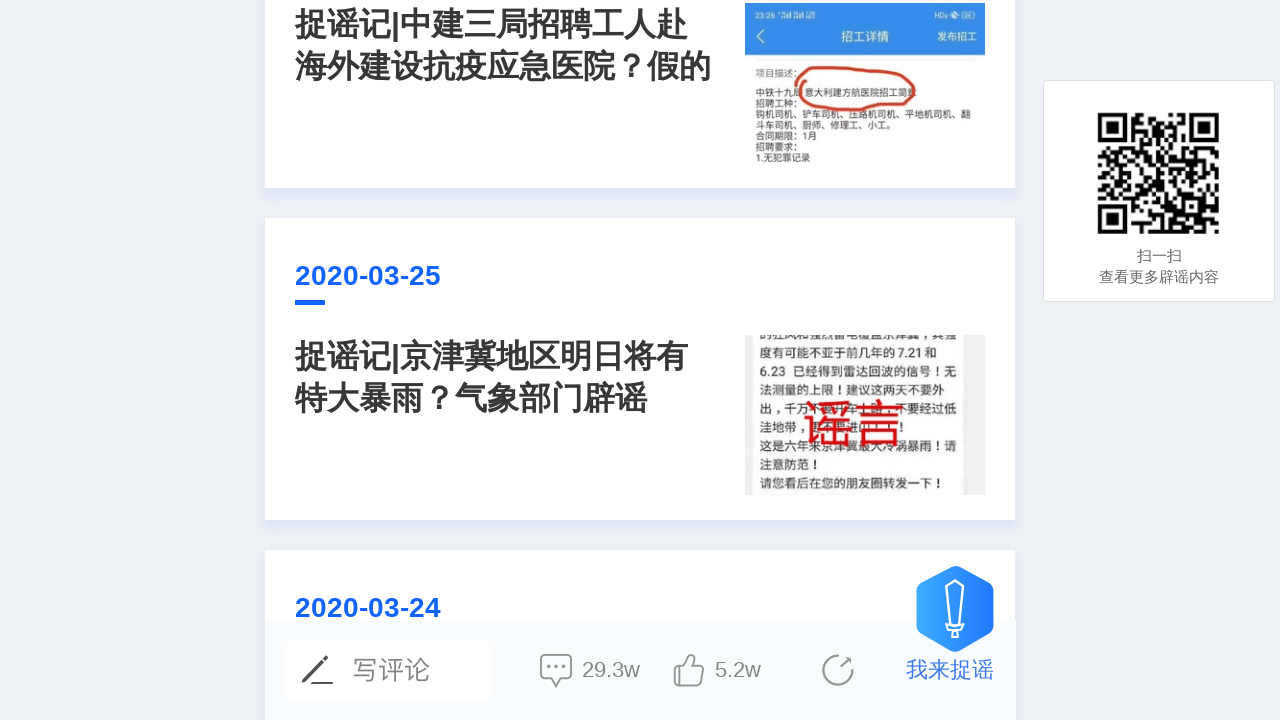

Scrolled to bottom of page (iteration 27/30)
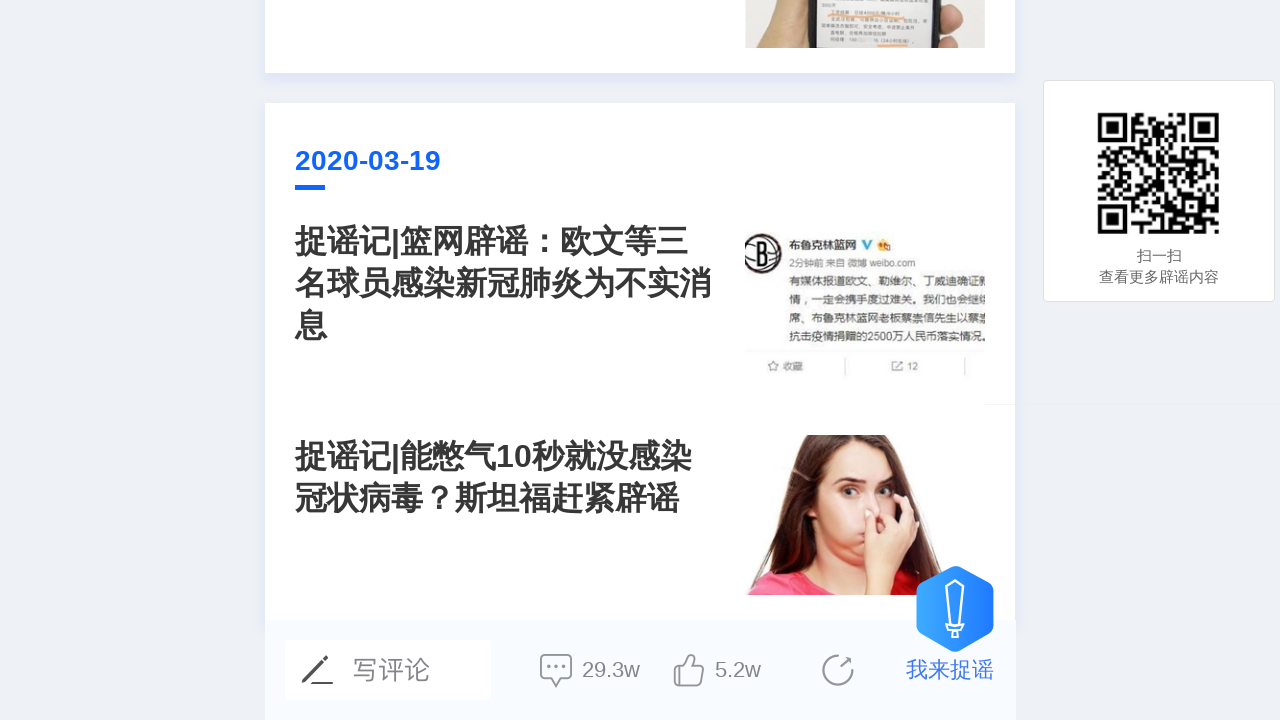

Waited 2 seconds for lazy-loaded content to load (iteration 27/30)
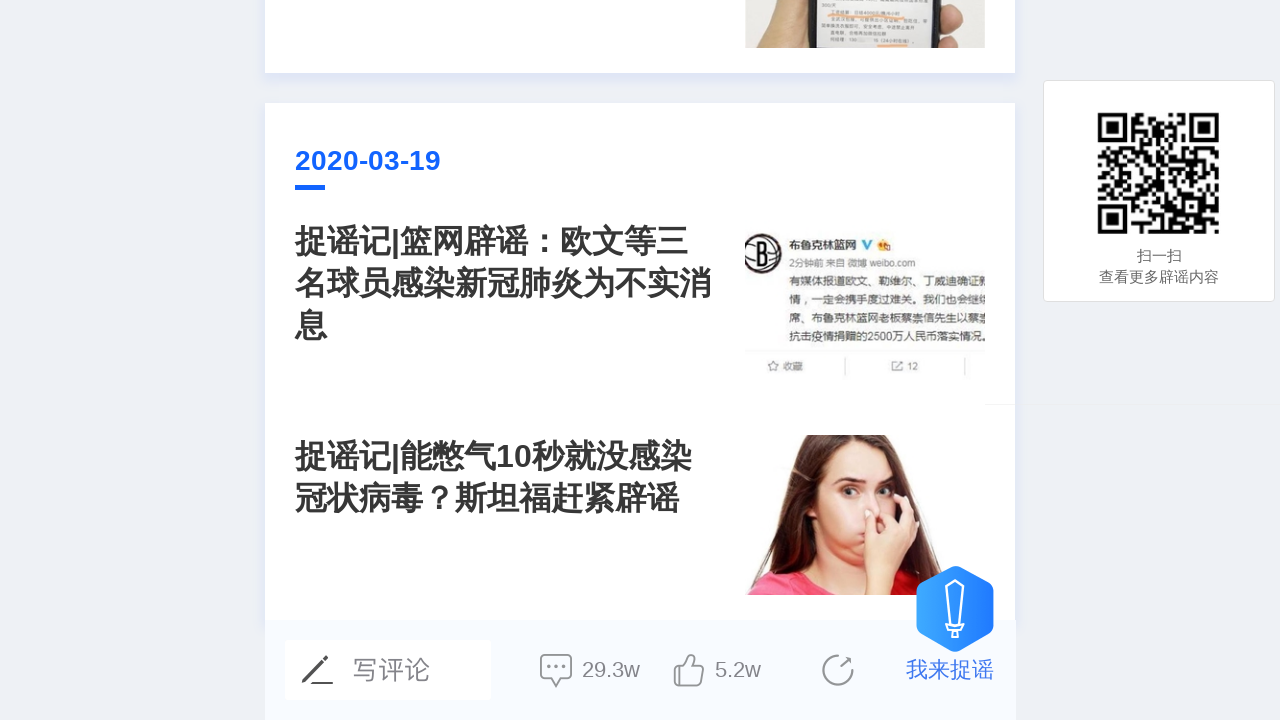

Scrolled to bottom of page (iteration 28/30)
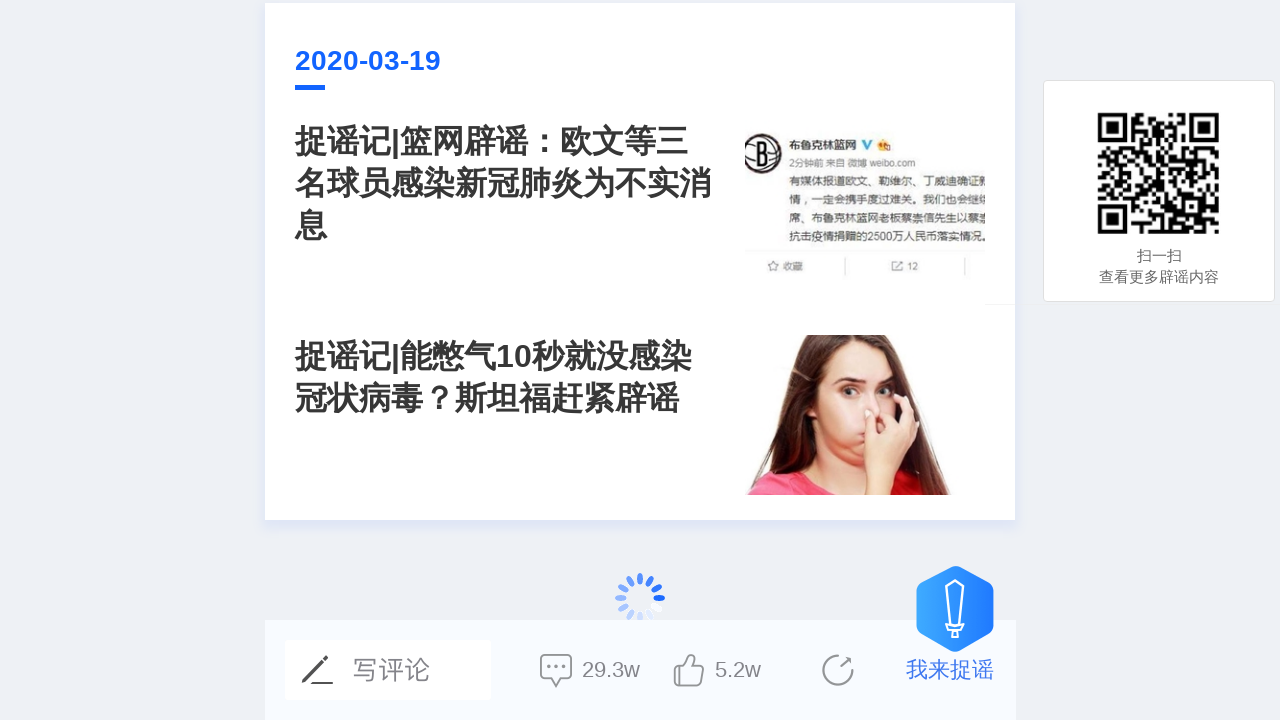

Waited 2 seconds for lazy-loaded content to load (iteration 28/30)
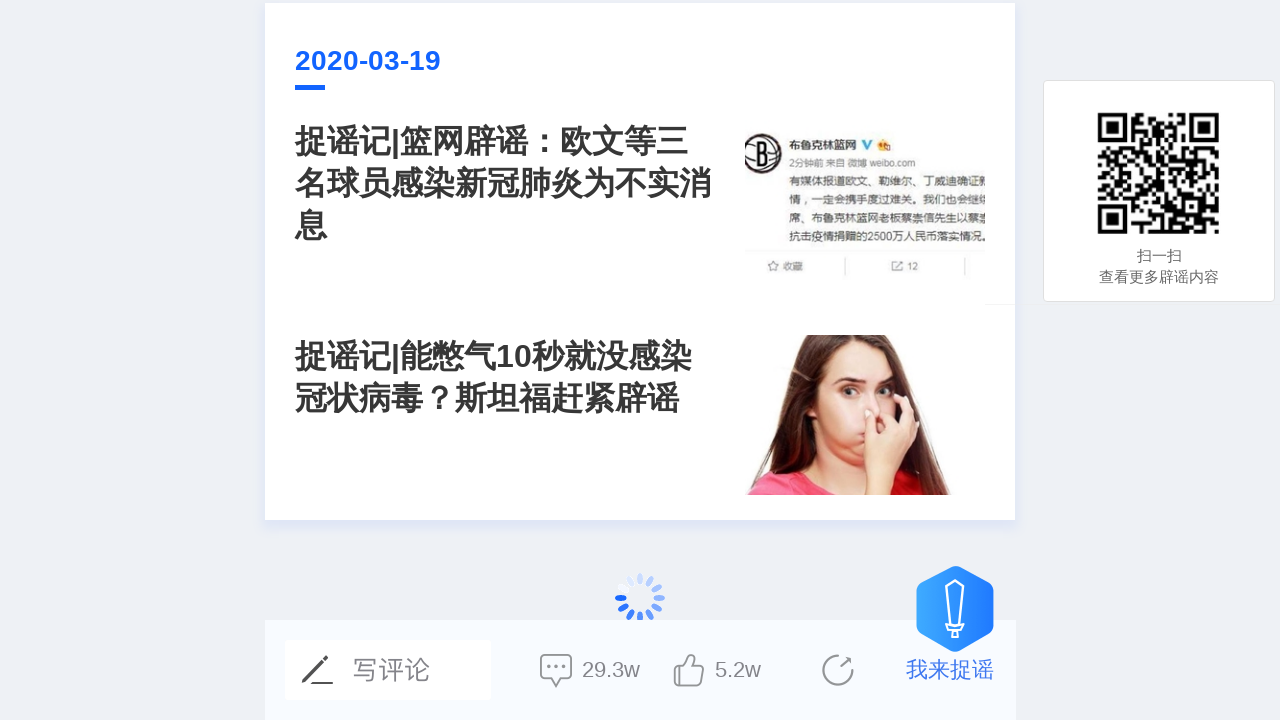

Scrolled to bottom of page (iteration 29/30)
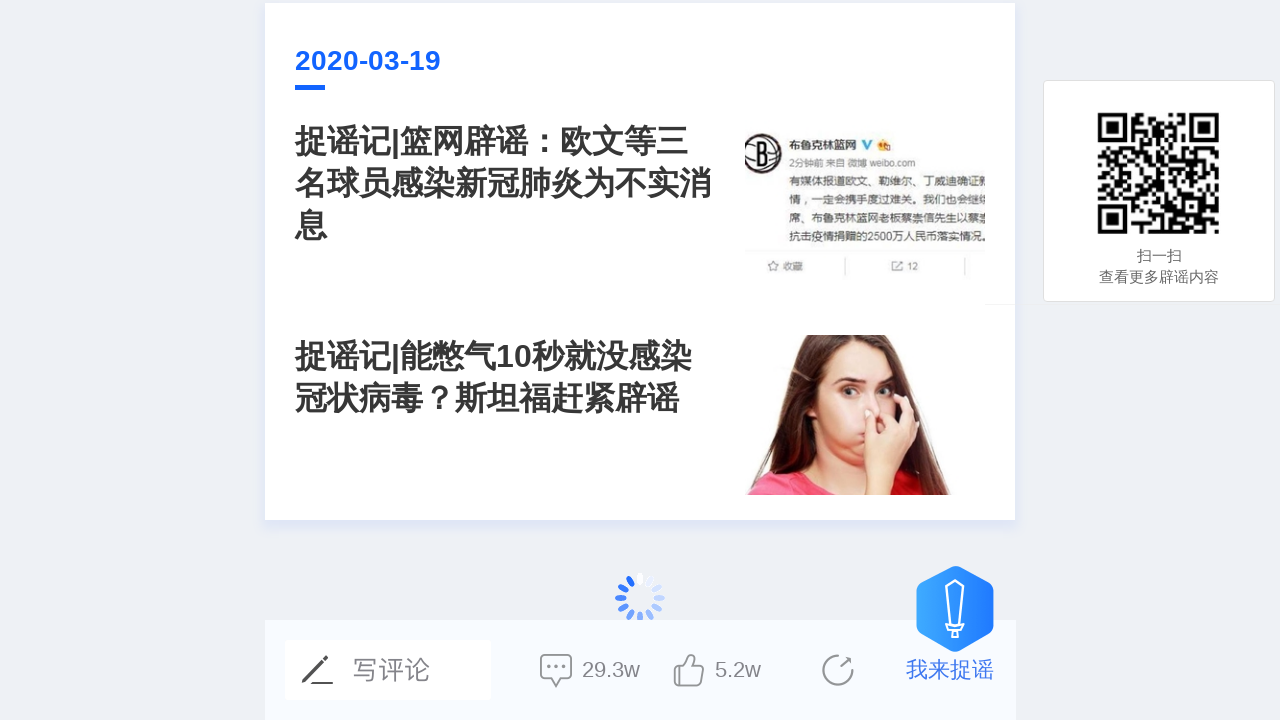

Waited 2 seconds for lazy-loaded content to load (iteration 29/30)
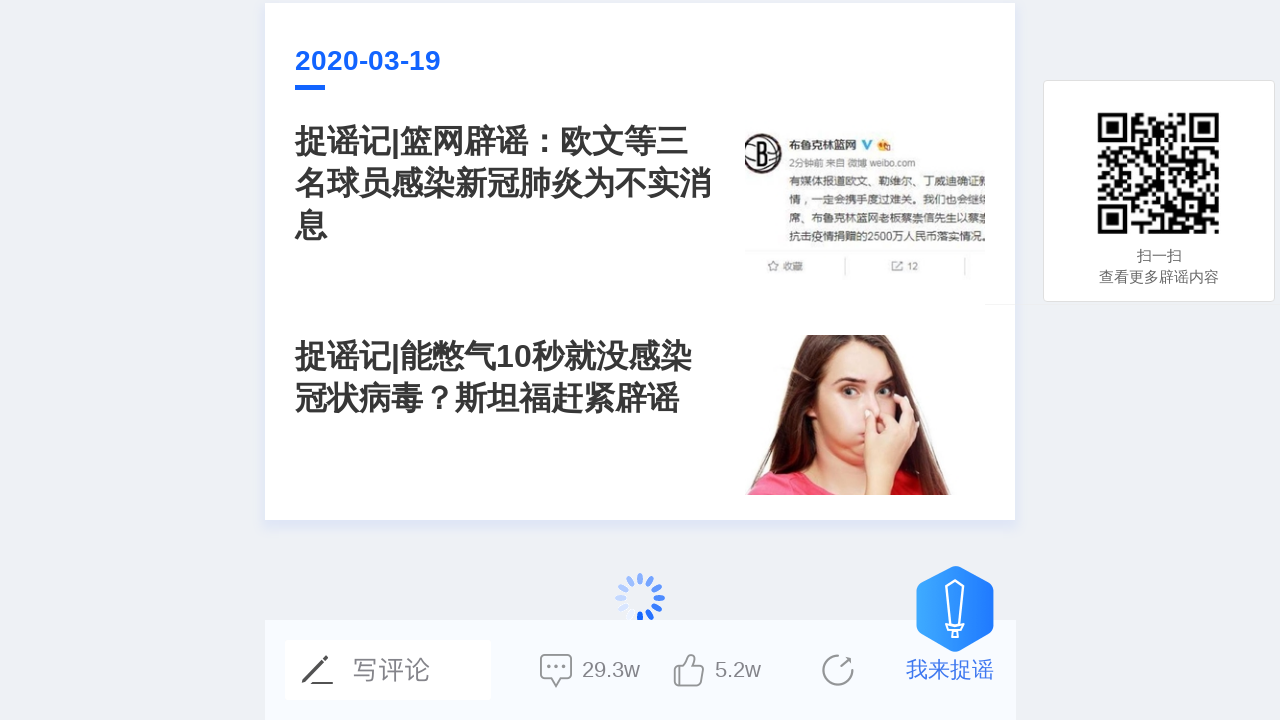

Scrolled to bottom of page (iteration 30/30)
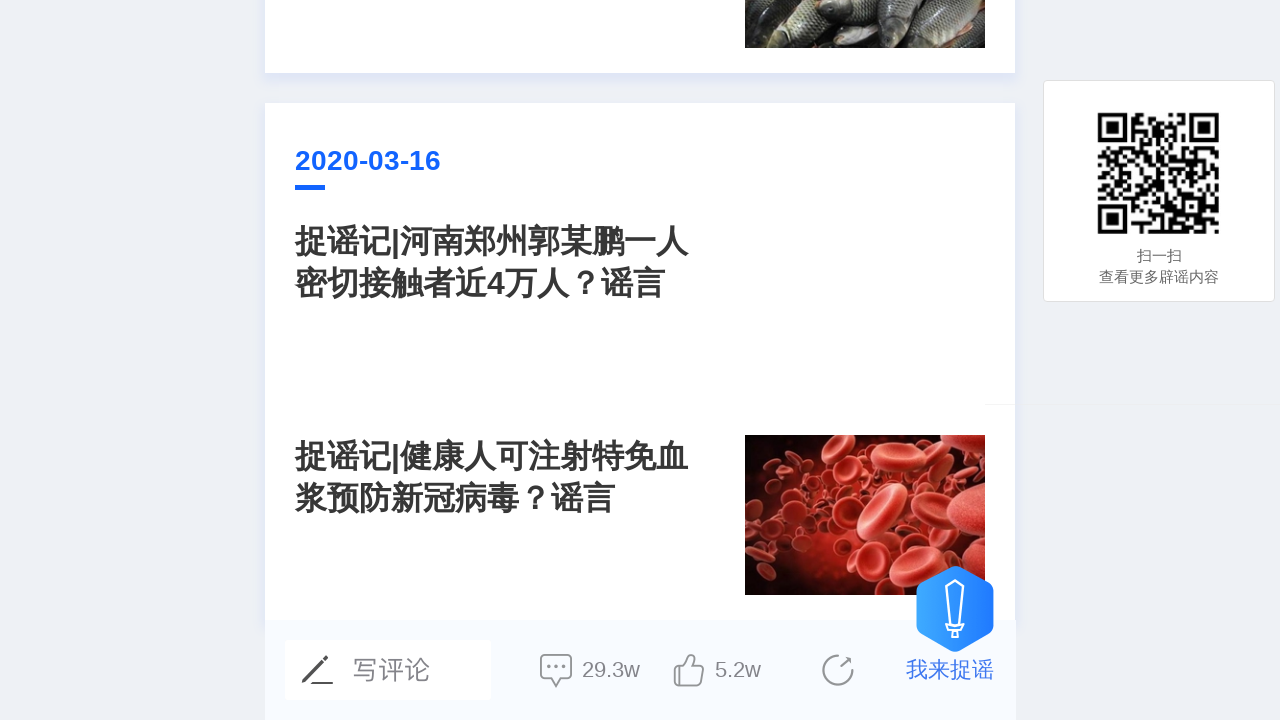

Waited 2 seconds for lazy-loaded content to load (iteration 30/30)
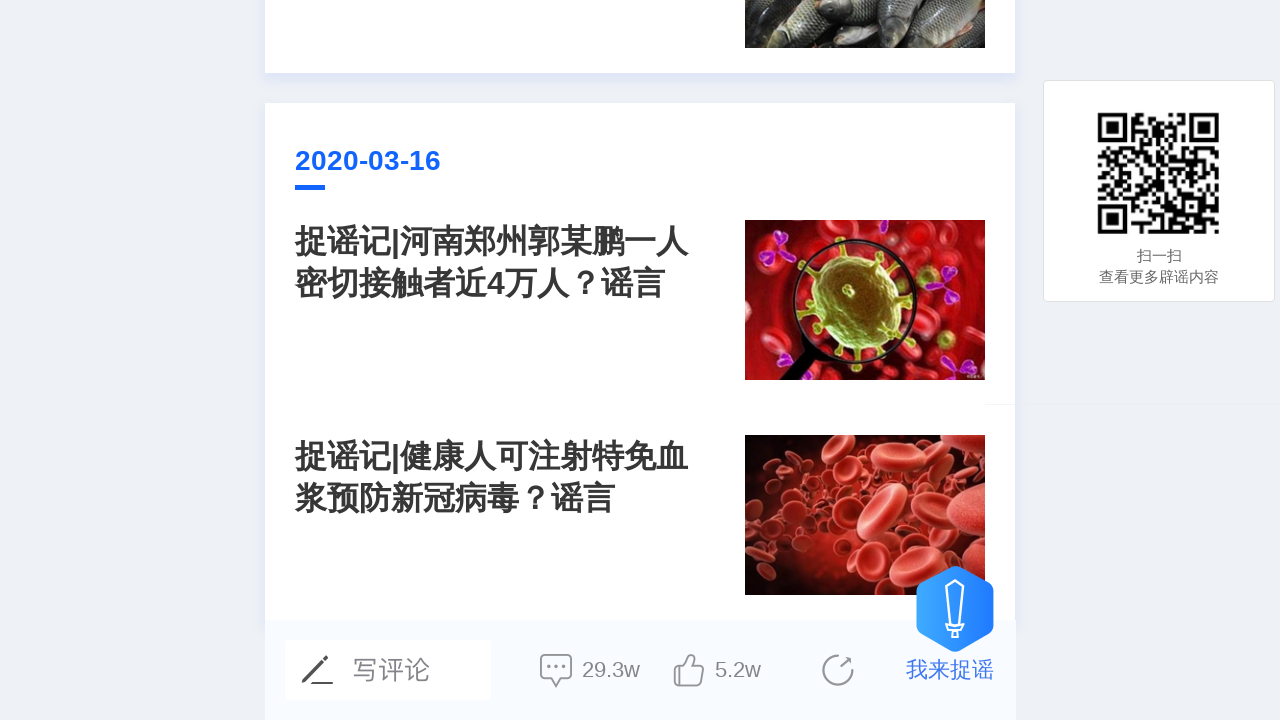

Verified that news title elements have loaded on the page
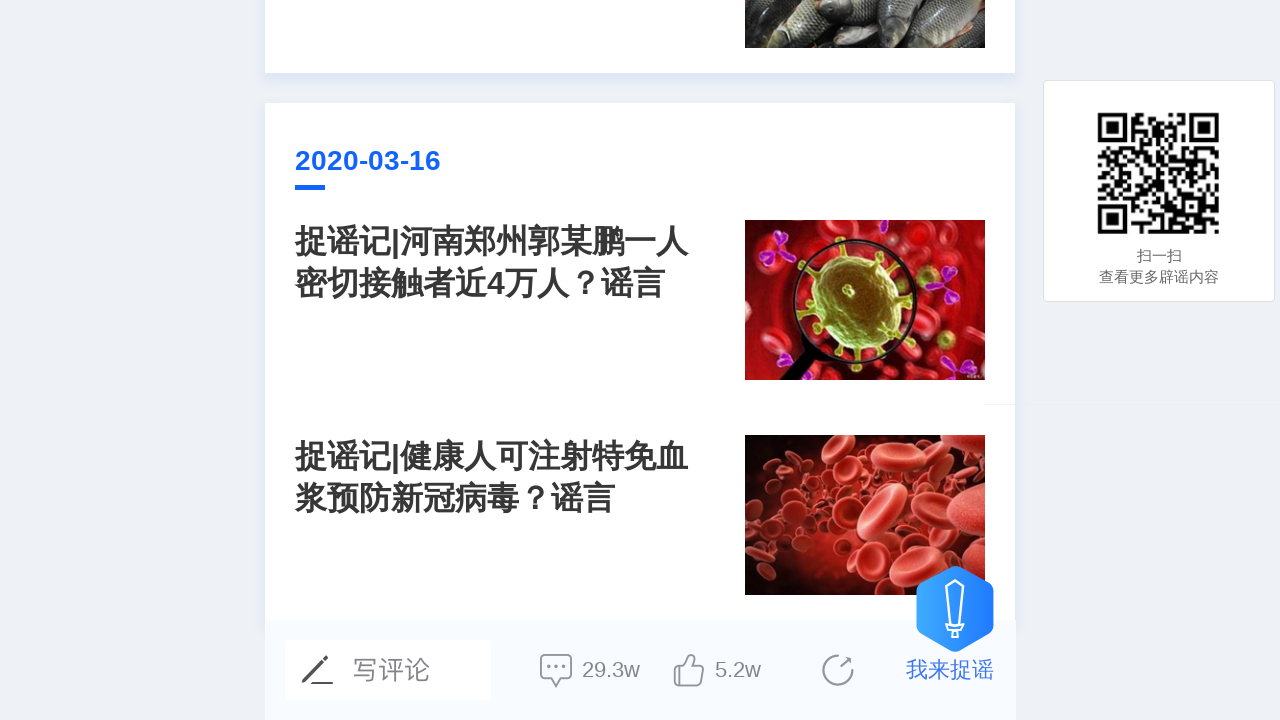

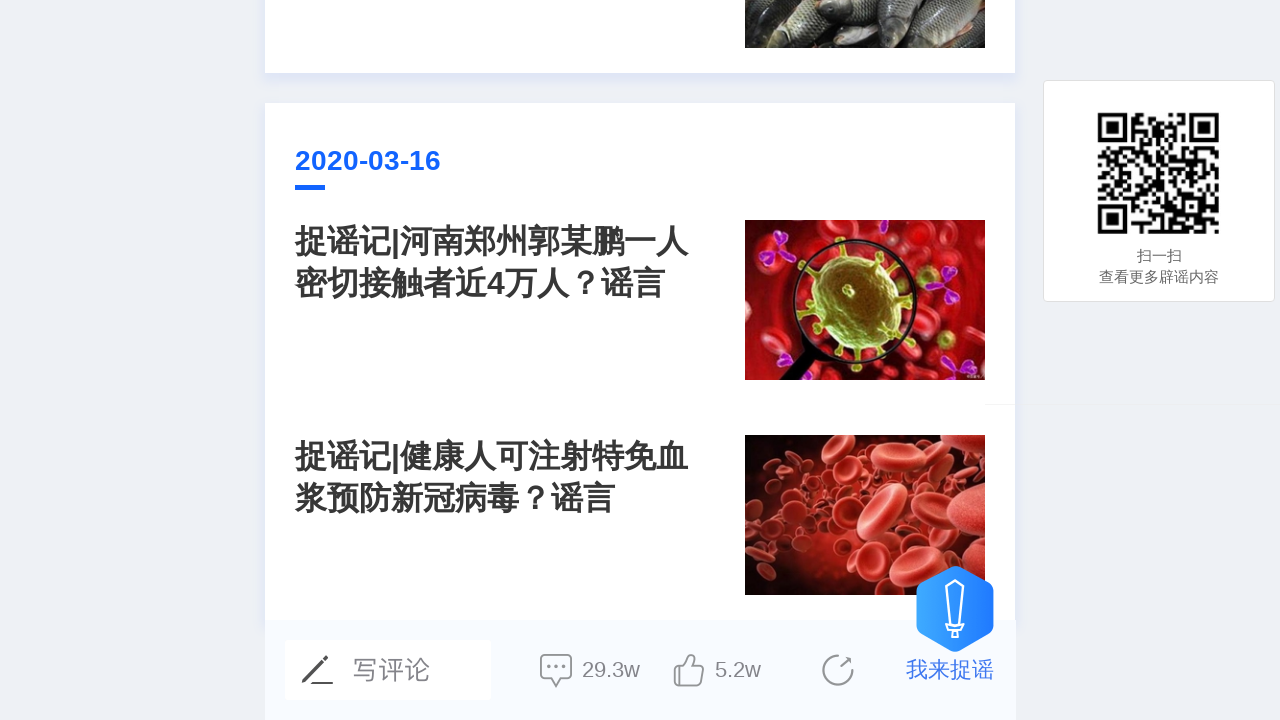